Tests a to-do application by adding 5 new items to the list and then marking all 9 items (5 new + 4 existing) as completed by clicking their checkboxes.

Starting URL: https://lambdatest.github.io/sample-todo-app/

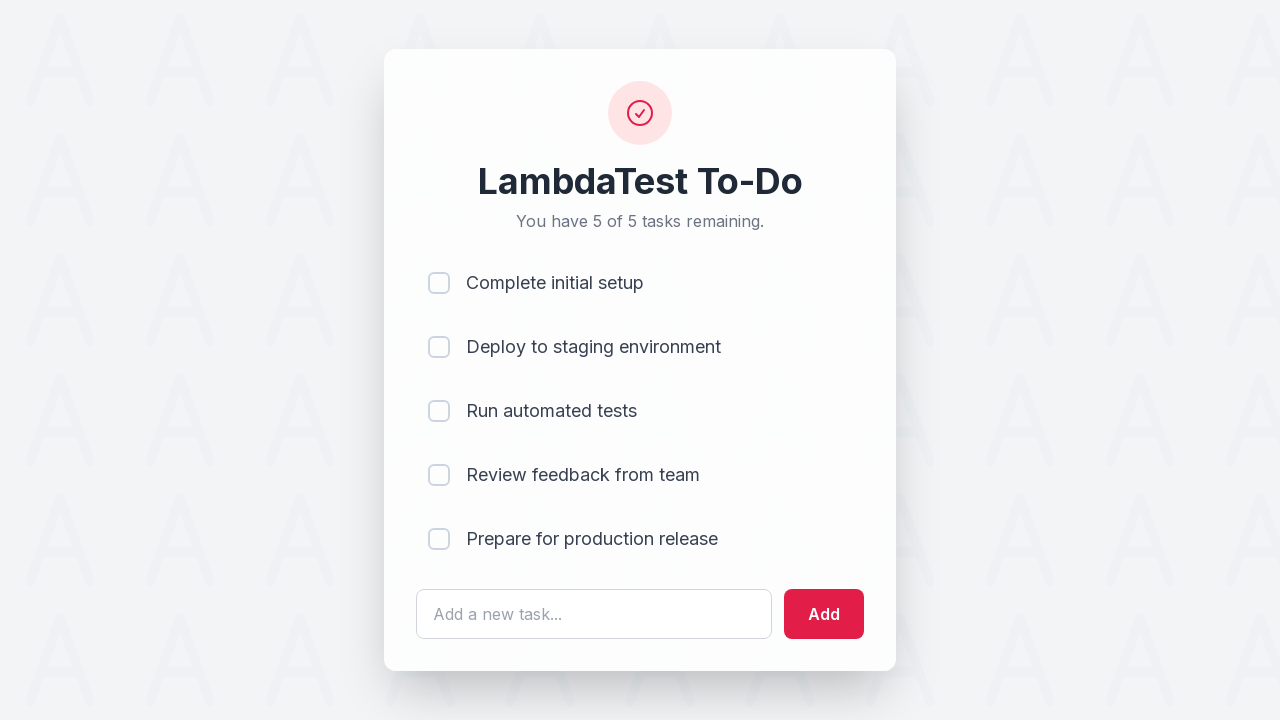

Waited for todo input field to load
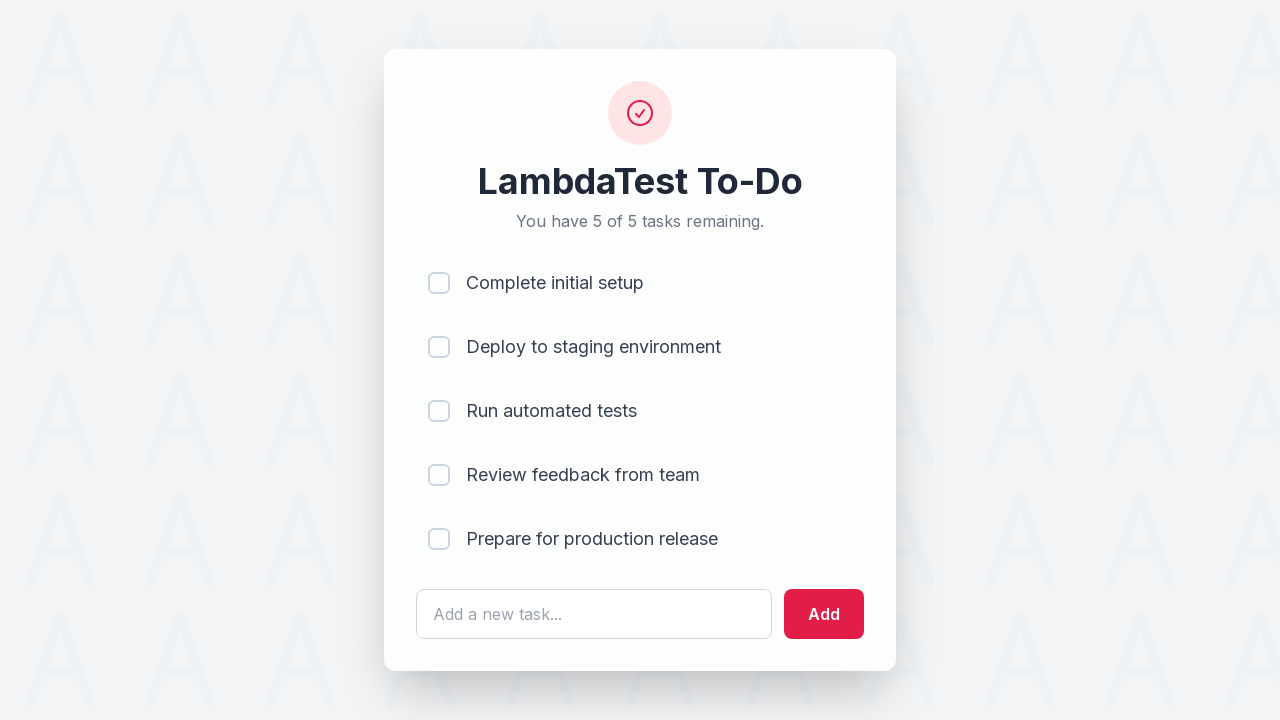

Clicked todo input field for item 1 at (594, 614) on #sampletodotext
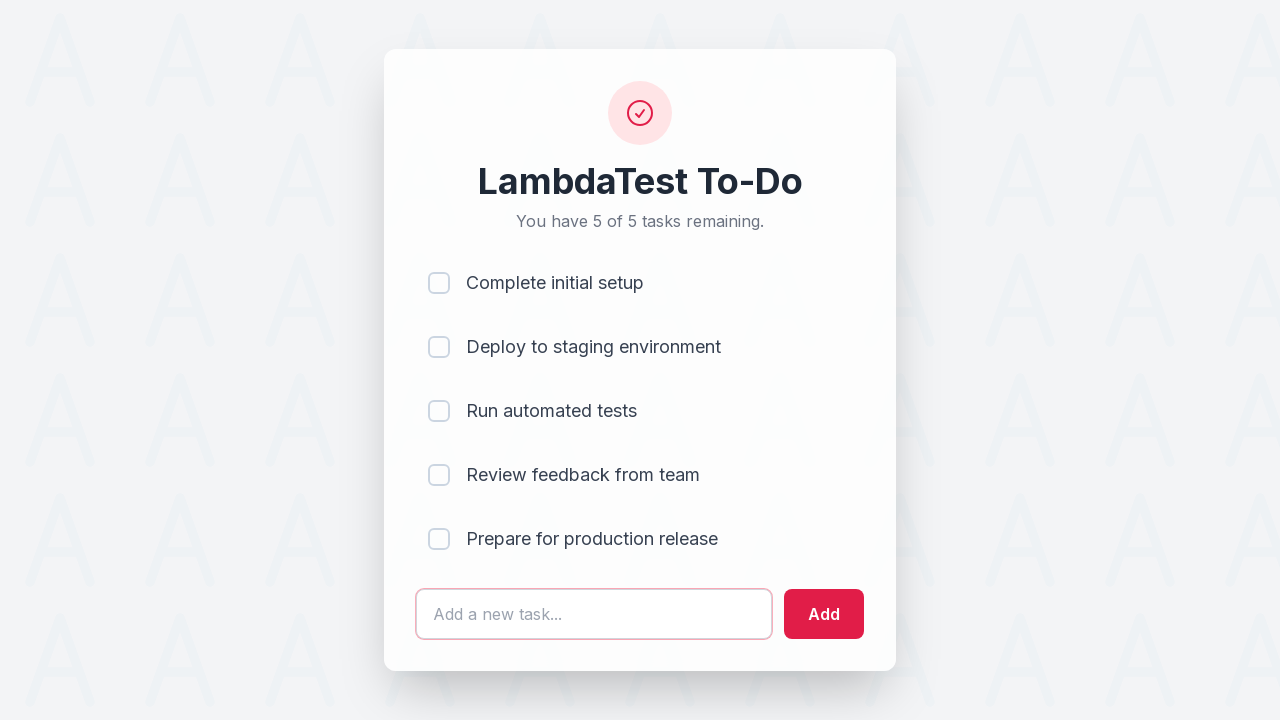

Filled input field with 'Adding a new item 1' on #sampletodotext
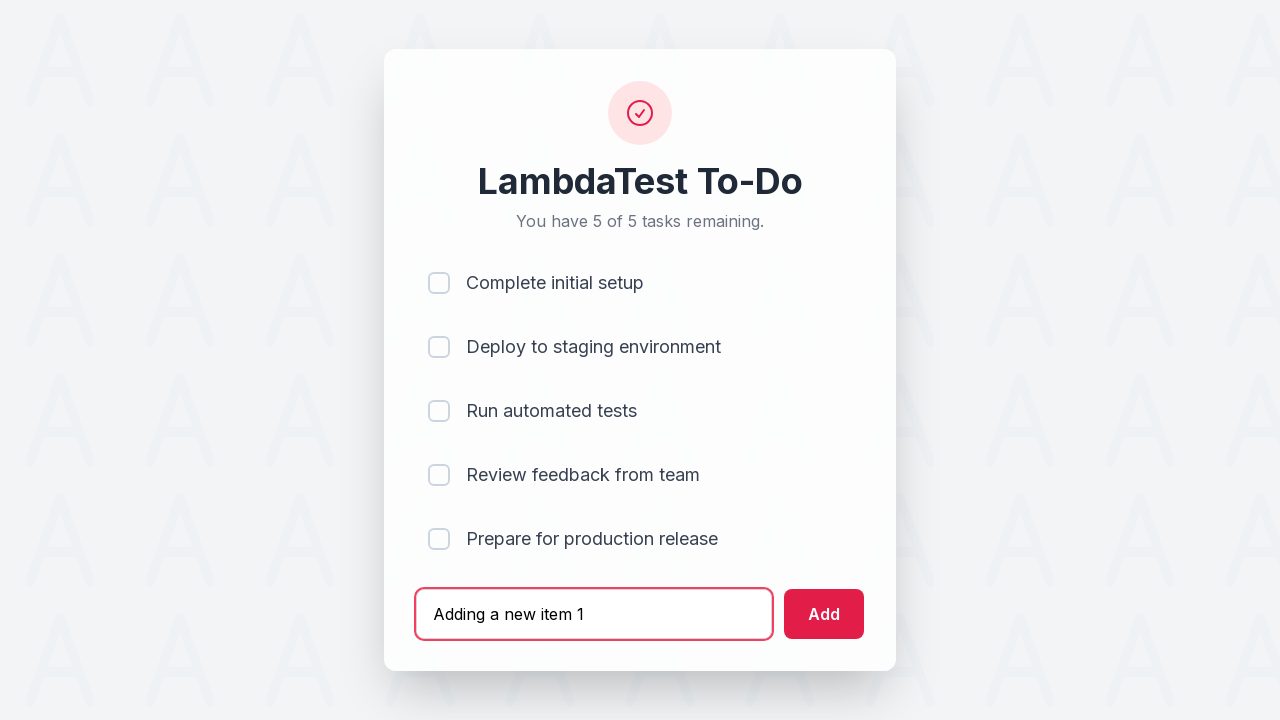

Pressed Enter to add item 1 to the list on #sampletodotext
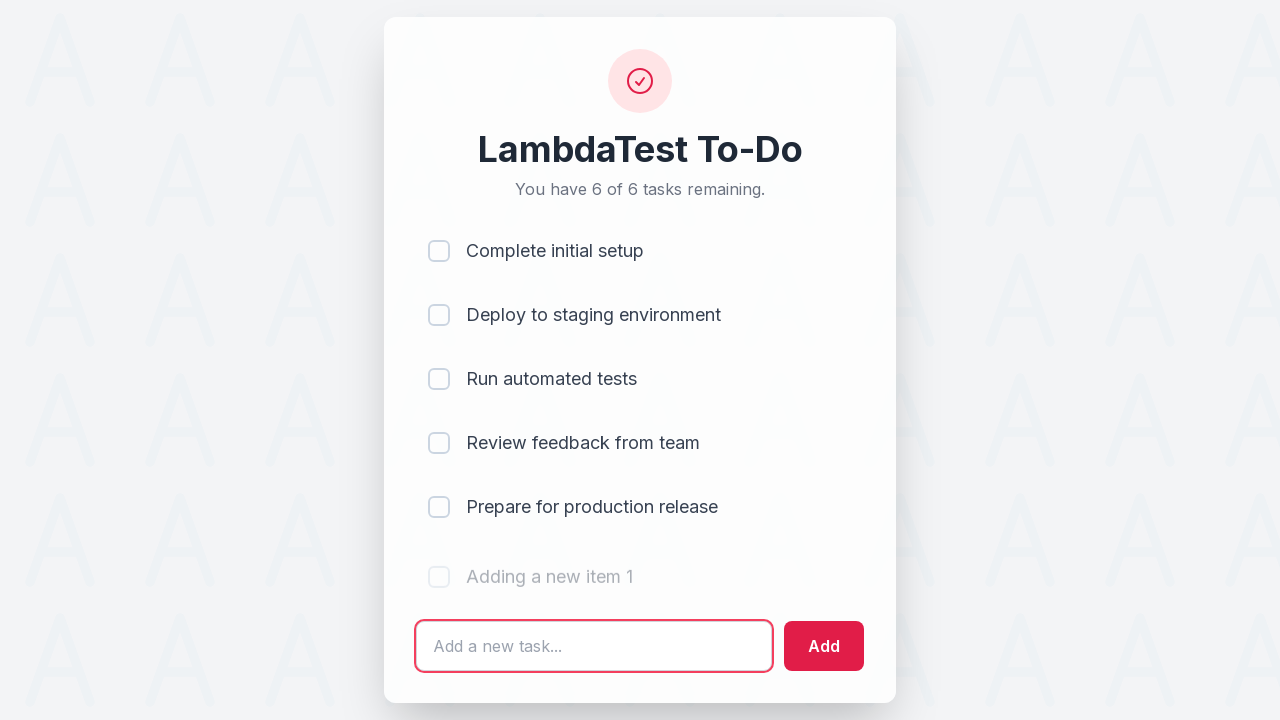

Waited 500ms for item to be added
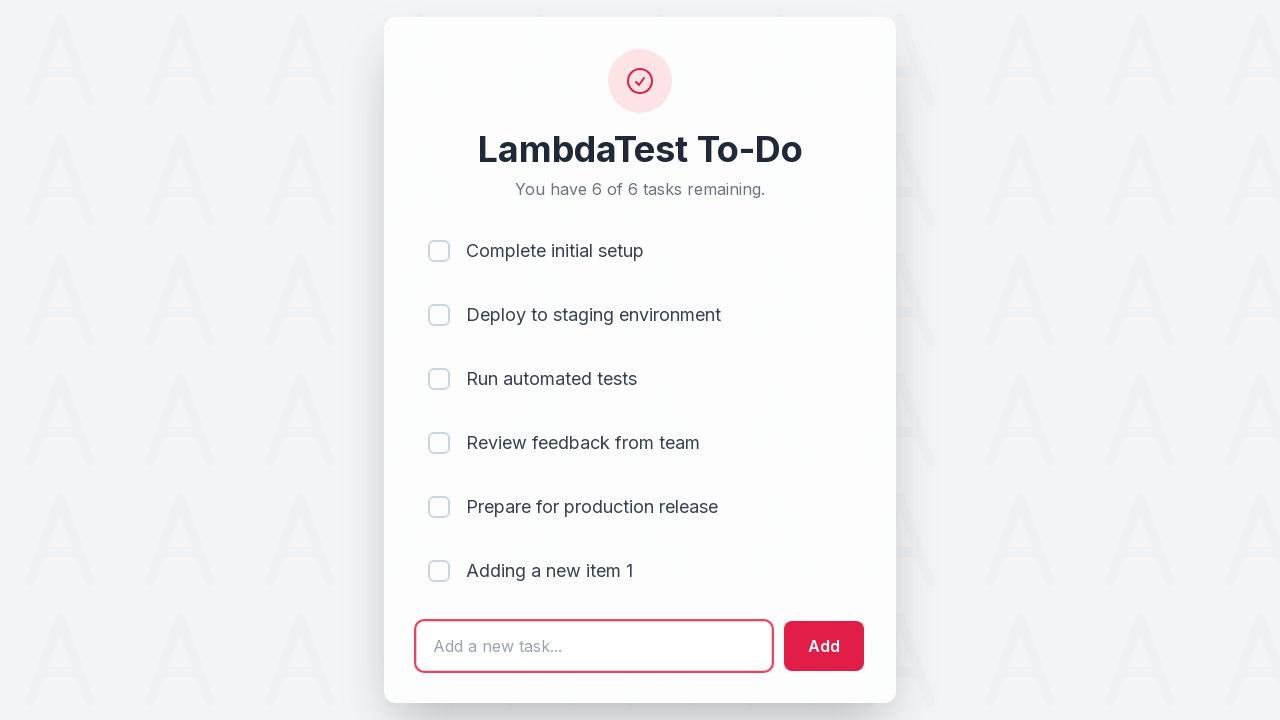

Clicked todo input field for item 2 at (594, 646) on #sampletodotext
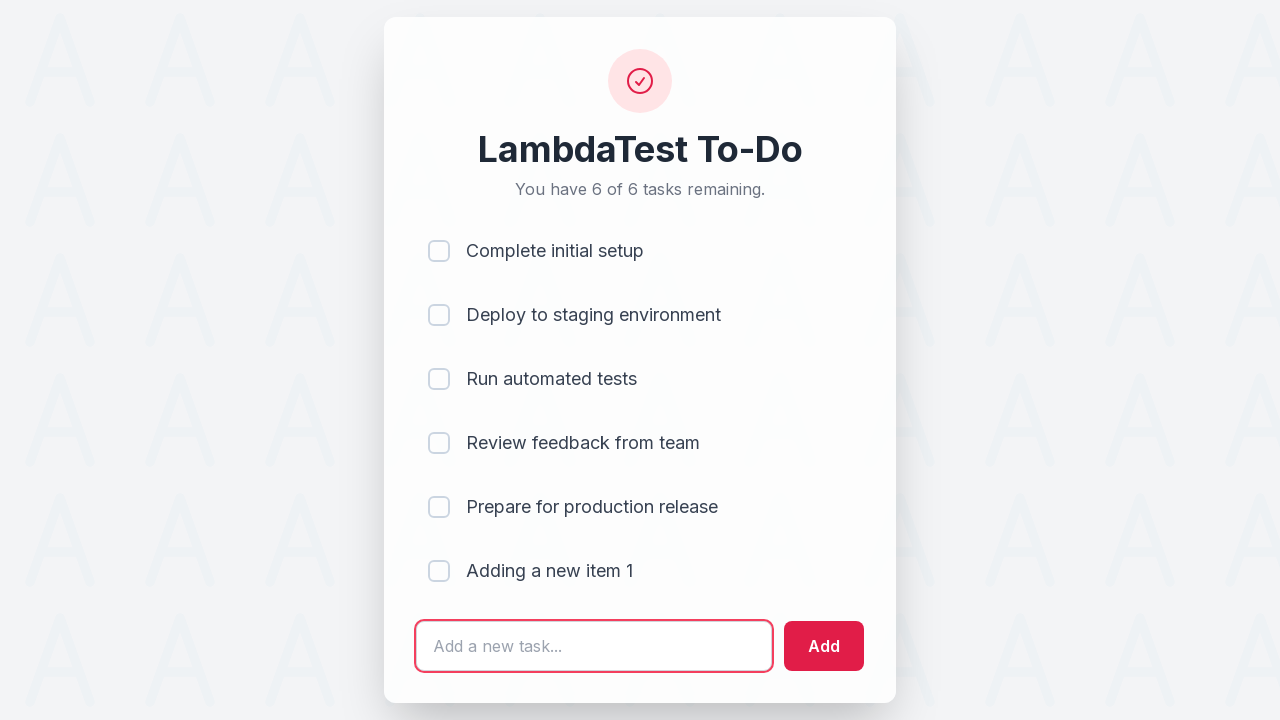

Filled input field with 'Adding a new item 2' on #sampletodotext
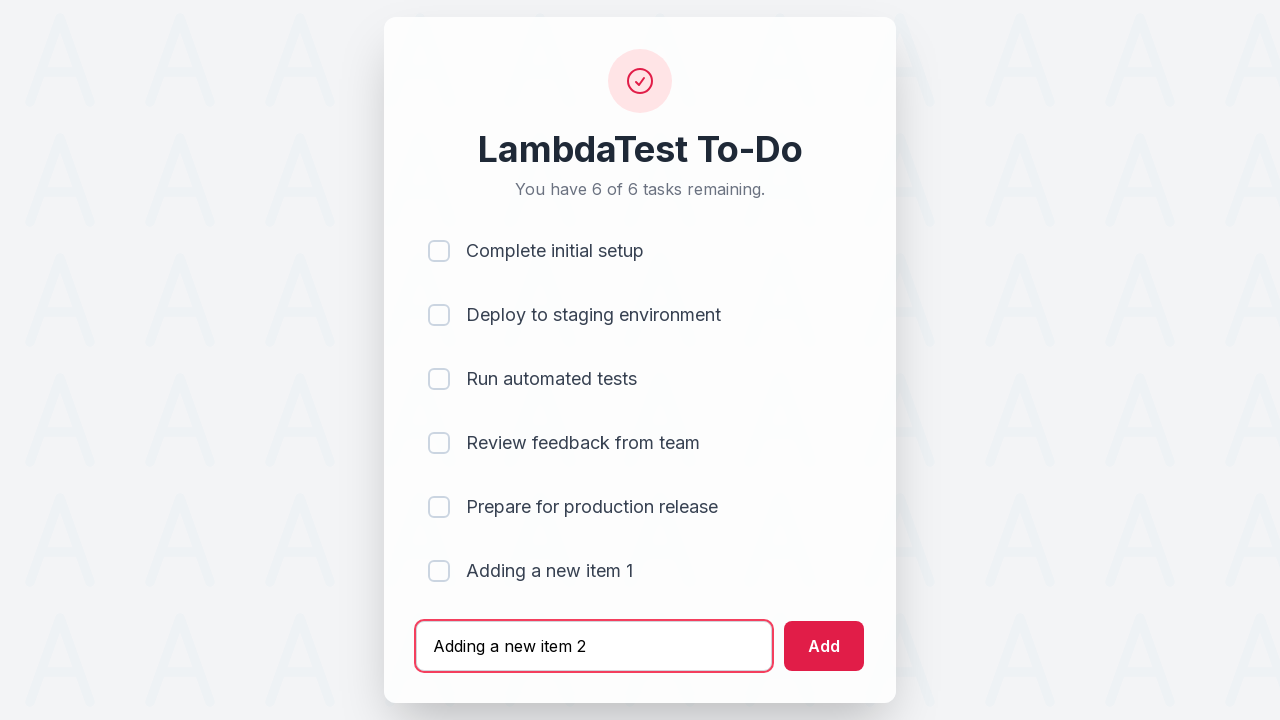

Pressed Enter to add item 2 to the list on #sampletodotext
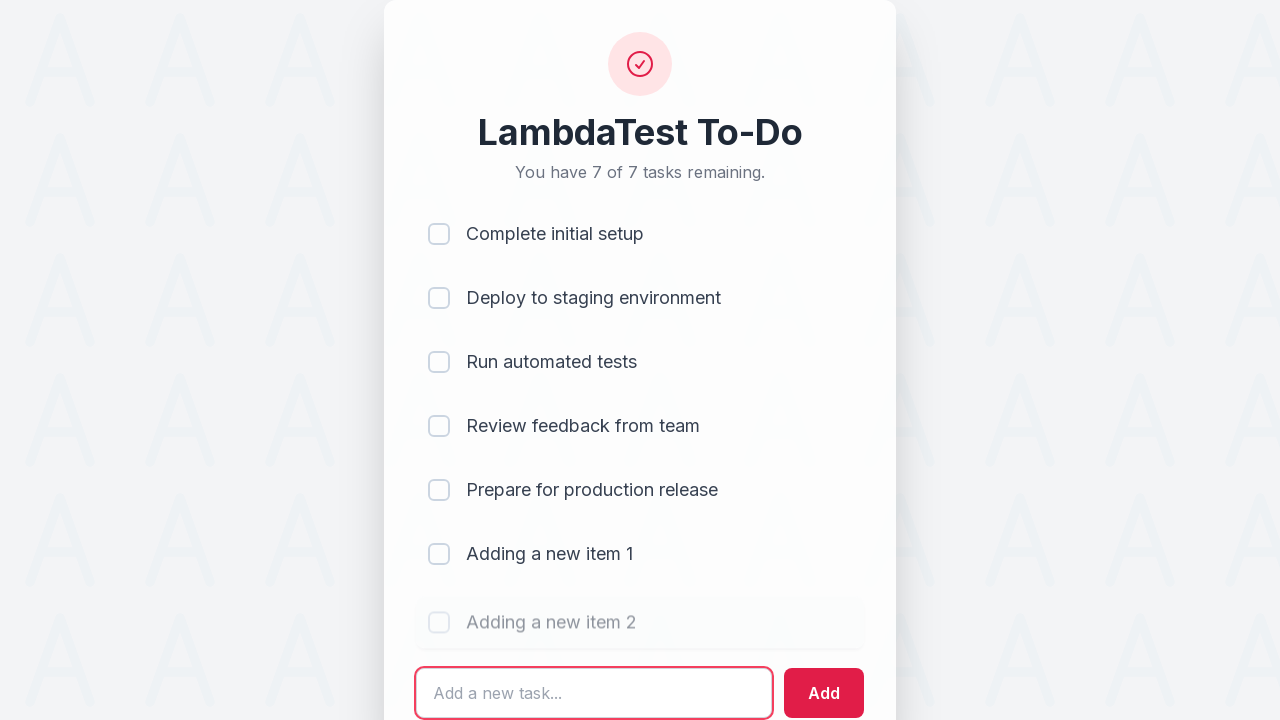

Waited 500ms for item to be added
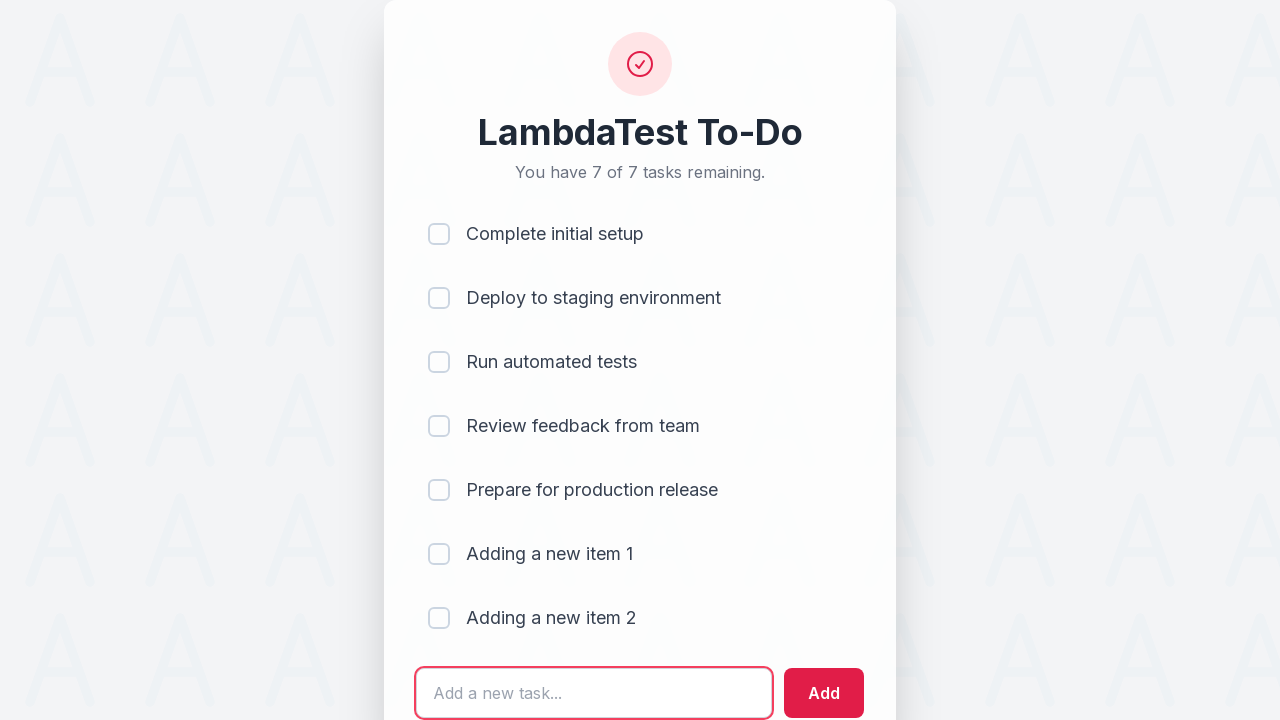

Clicked todo input field for item 3 at (594, 693) on #sampletodotext
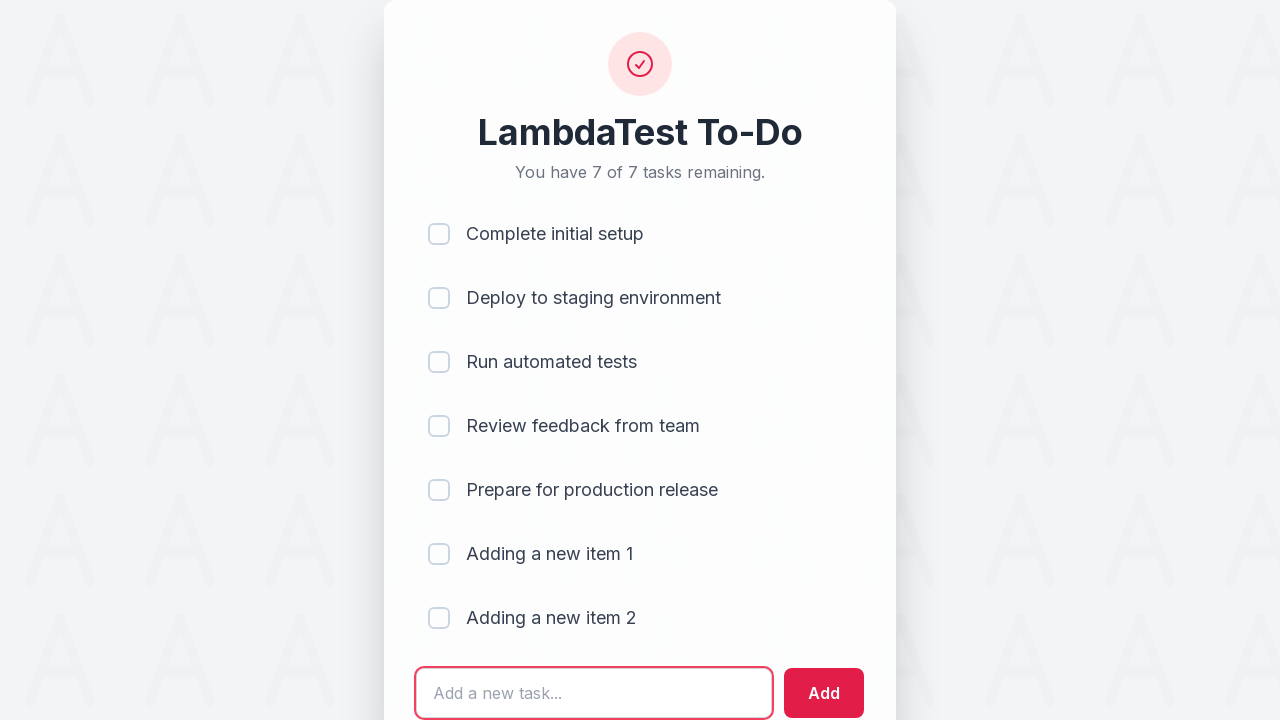

Filled input field with 'Adding a new item 3' on #sampletodotext
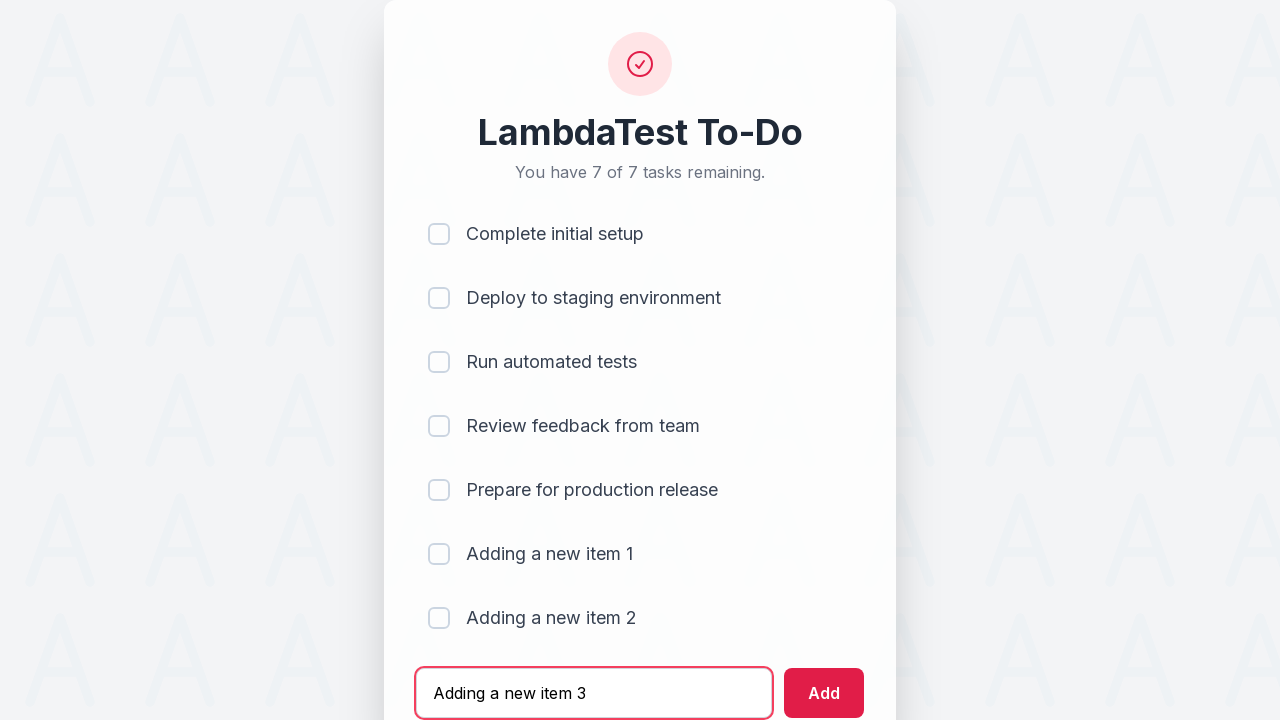

Pressed Enter to add item 3 to the list on #sampletodotext
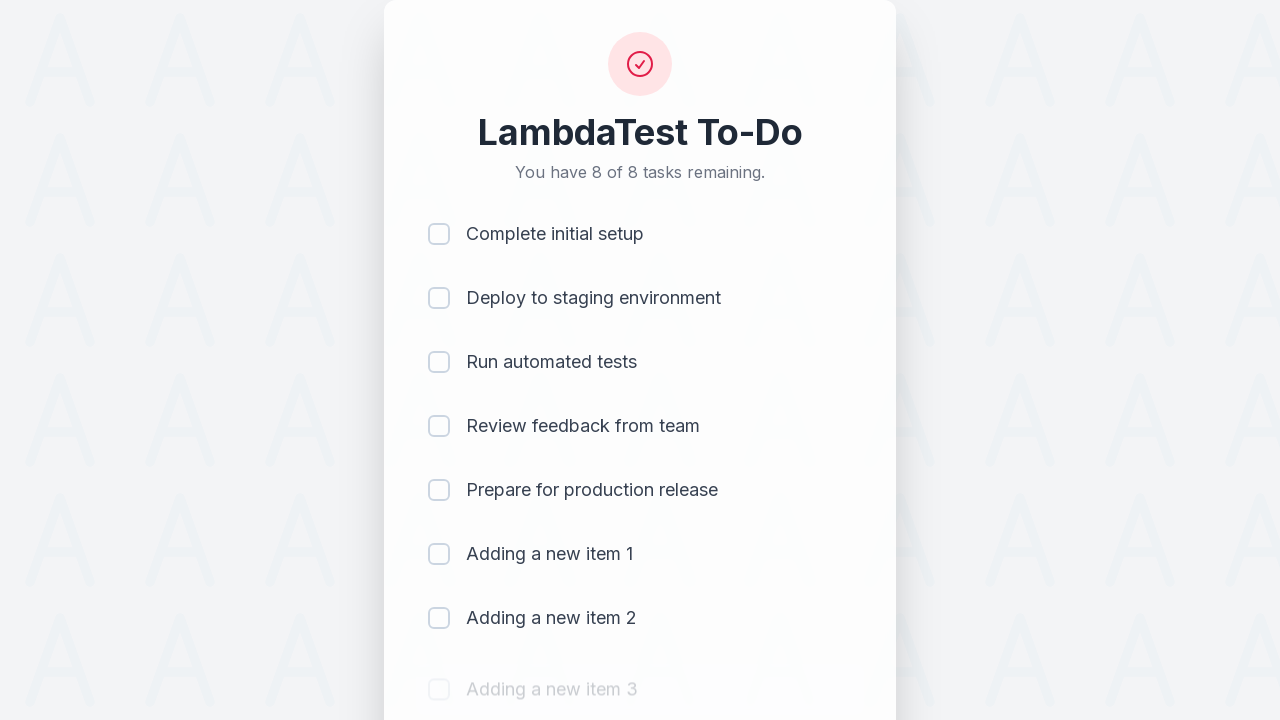

Waited 500ms for item to be added
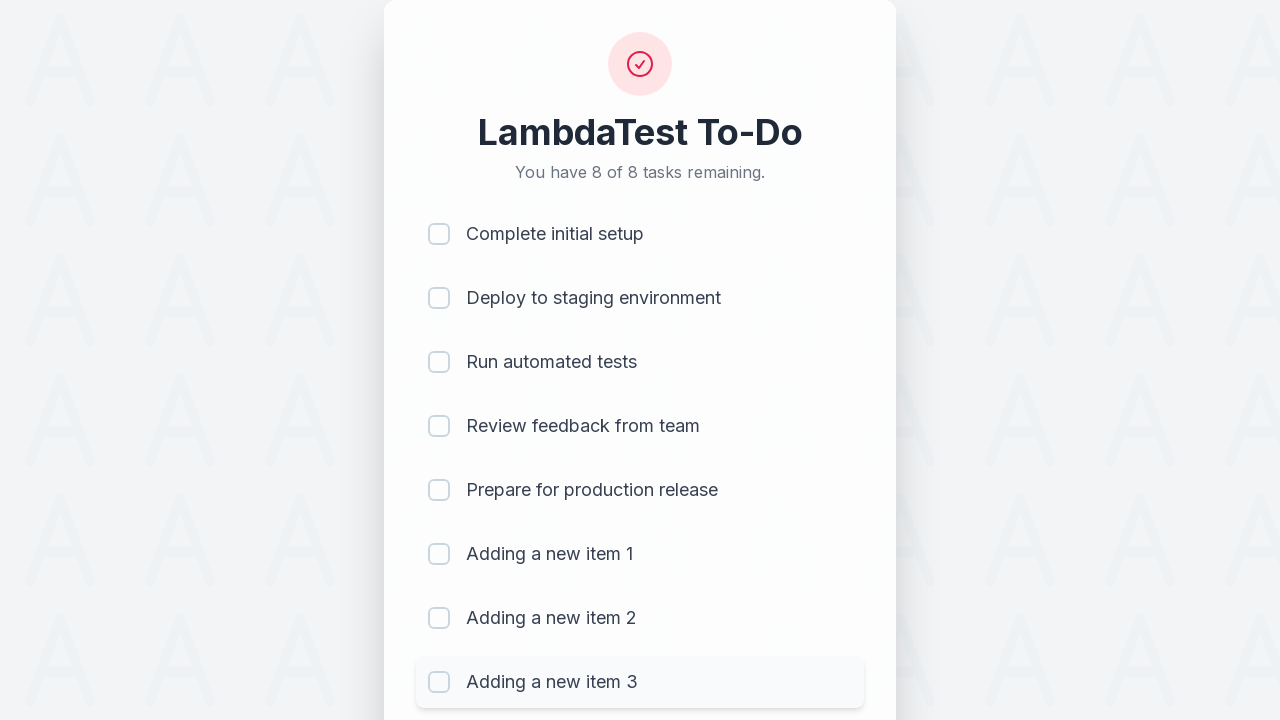

Clicked todo input field for item 4 at (594, 663) on #sampletodotext
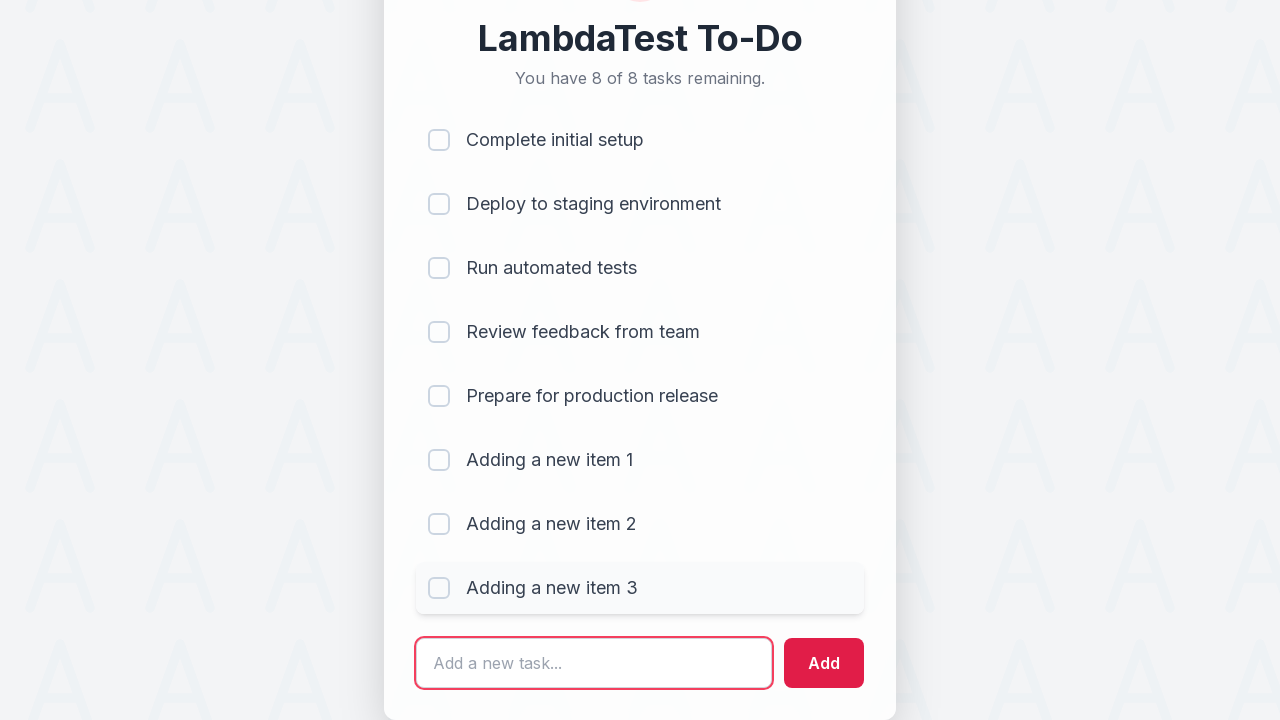

Filled input field with 'Adding a new item 4' on #sampletodotext
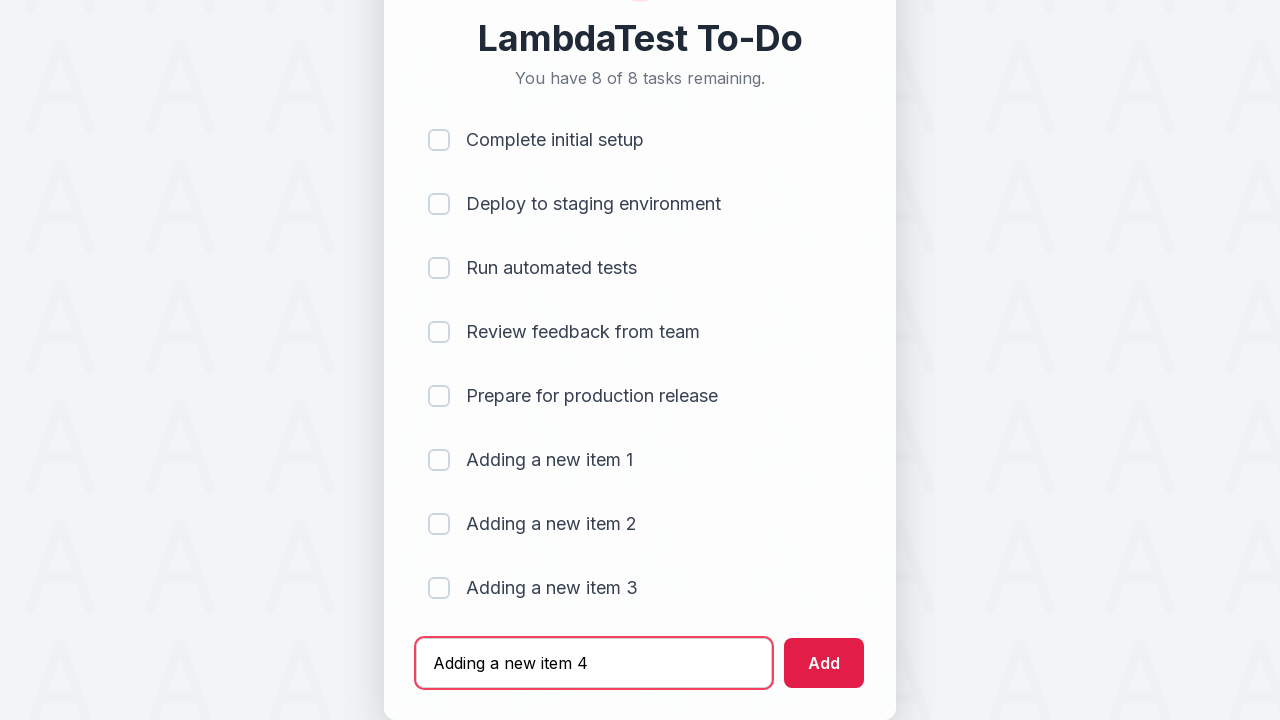

Pressed Enter to add item 4 to the list on #sampletodotext
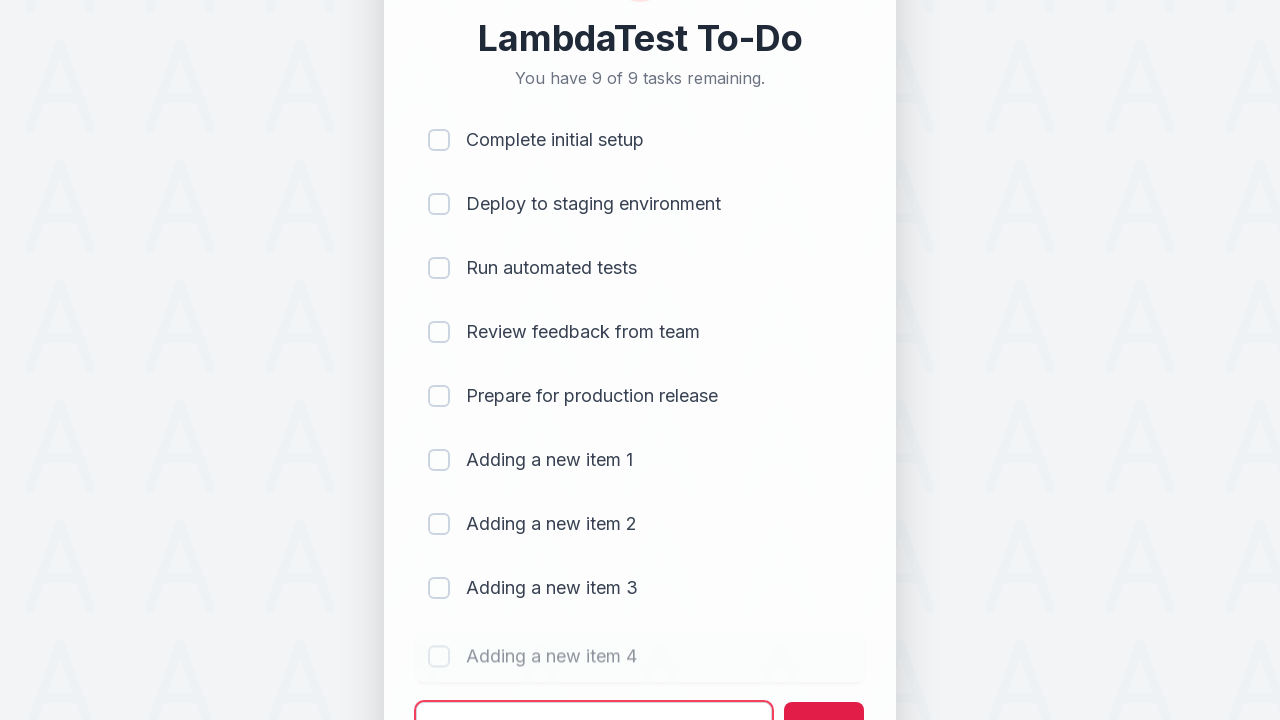

Waited 500ms for item to be added
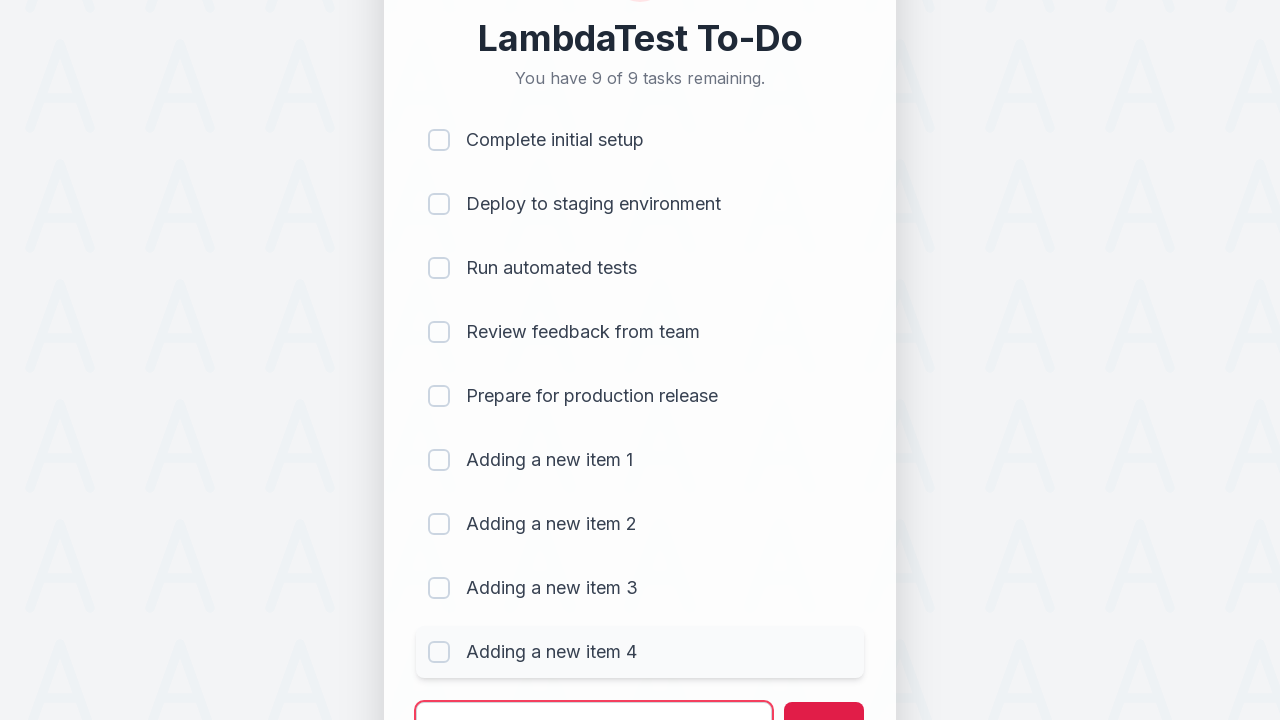

Clicked todo input field for item 5 at (594, 695) on #sampletodotext
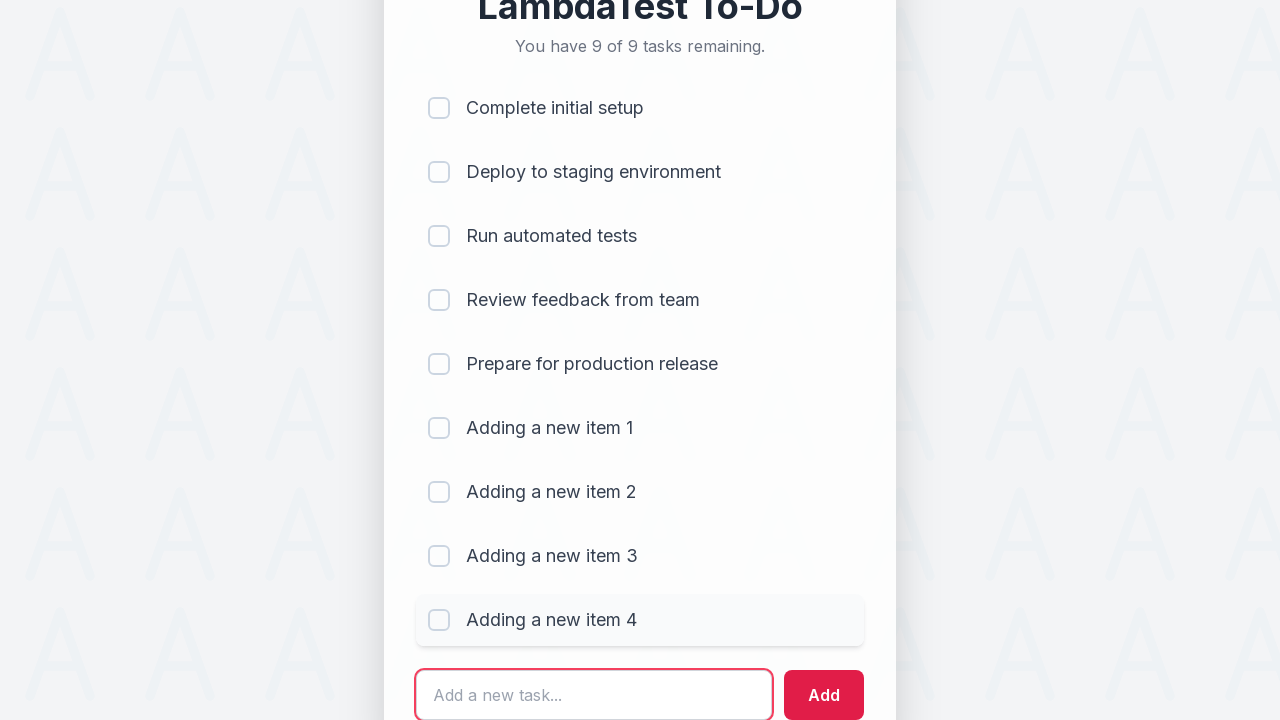

Filled input field with 'Adding a new item 5' on #sampletodotext
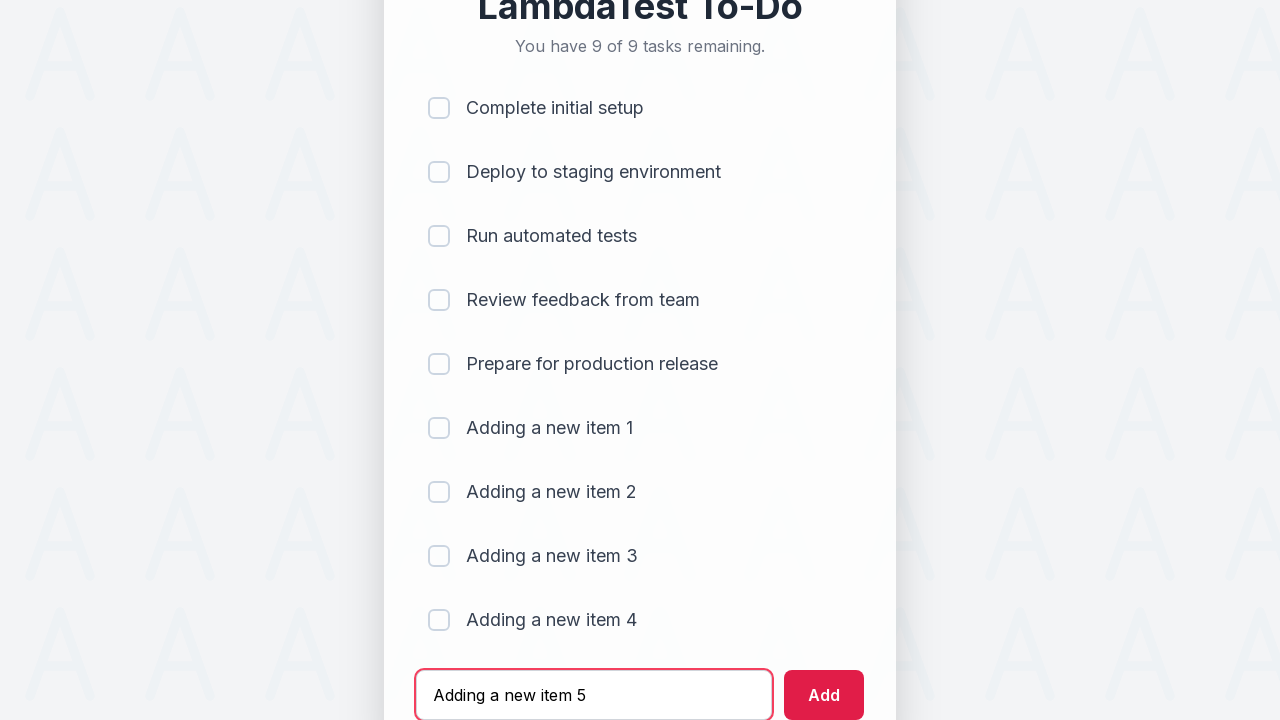

Pressed Enter to add item 5 to the list on #sampletodotext
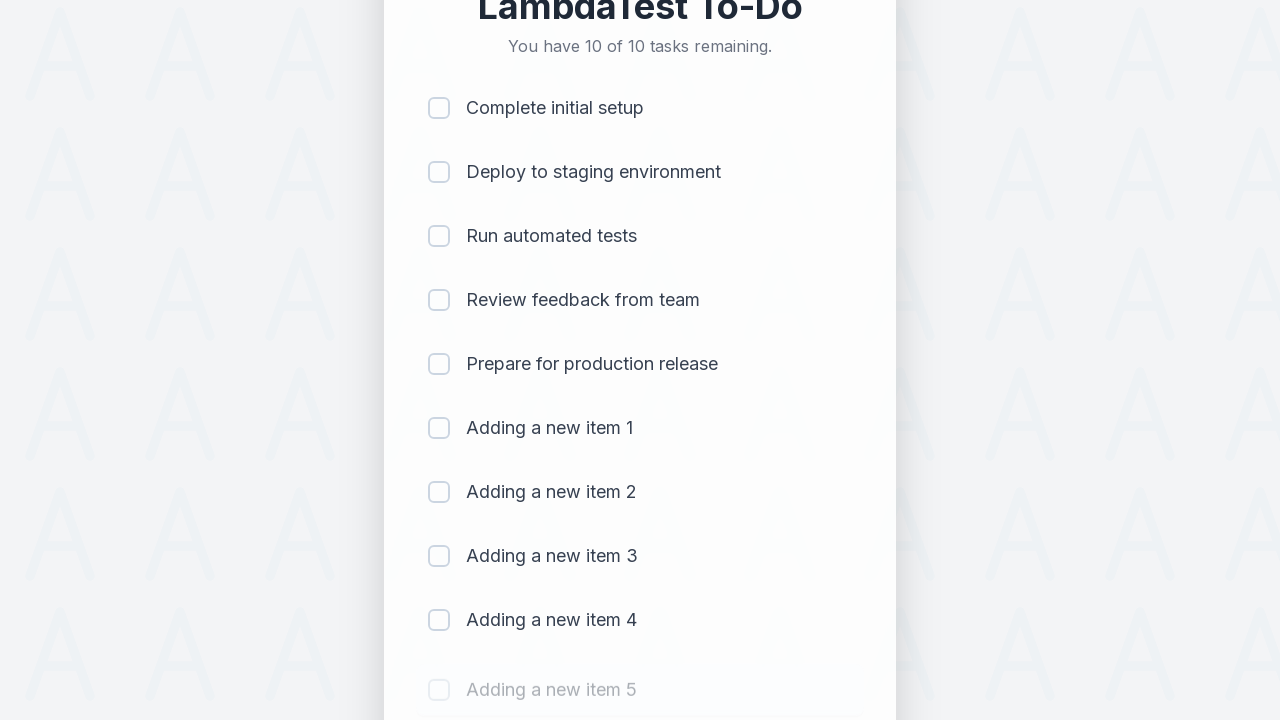

Waited 500ms for item to be added
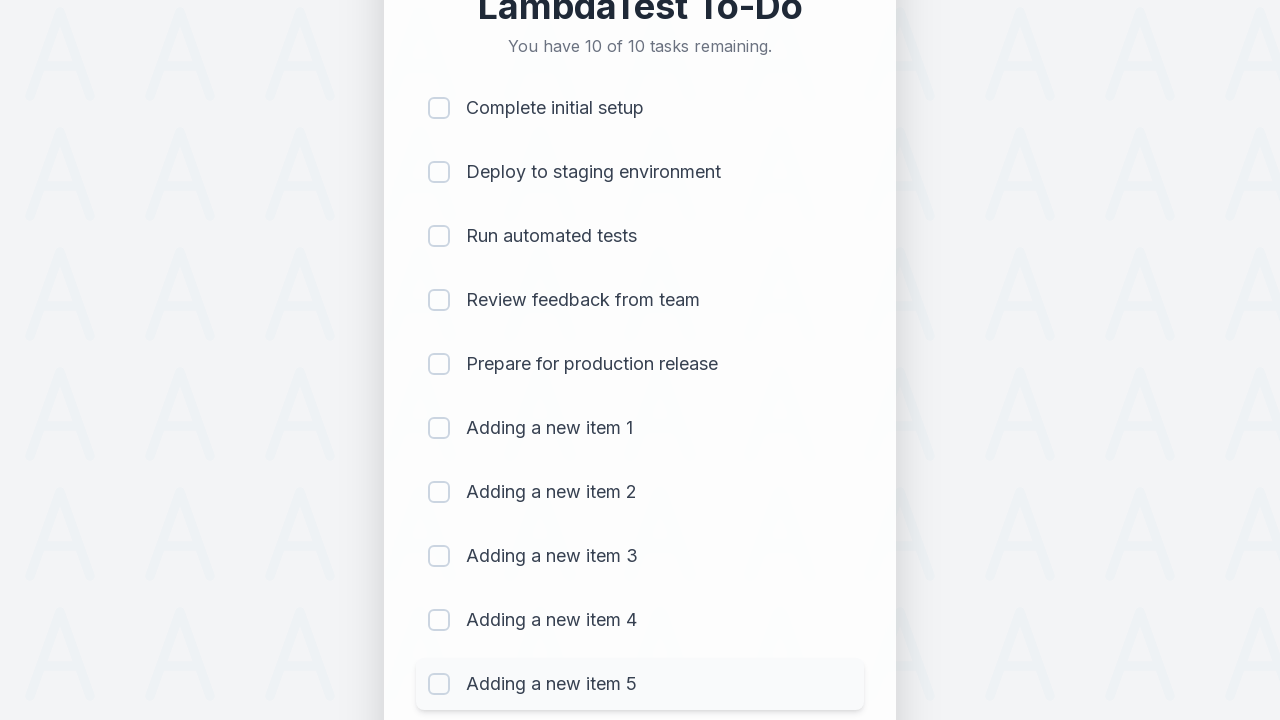

Clicked checkbox for item 1 to mark as completed at (439, 108) on (//input[@type='checkbox'])[1]
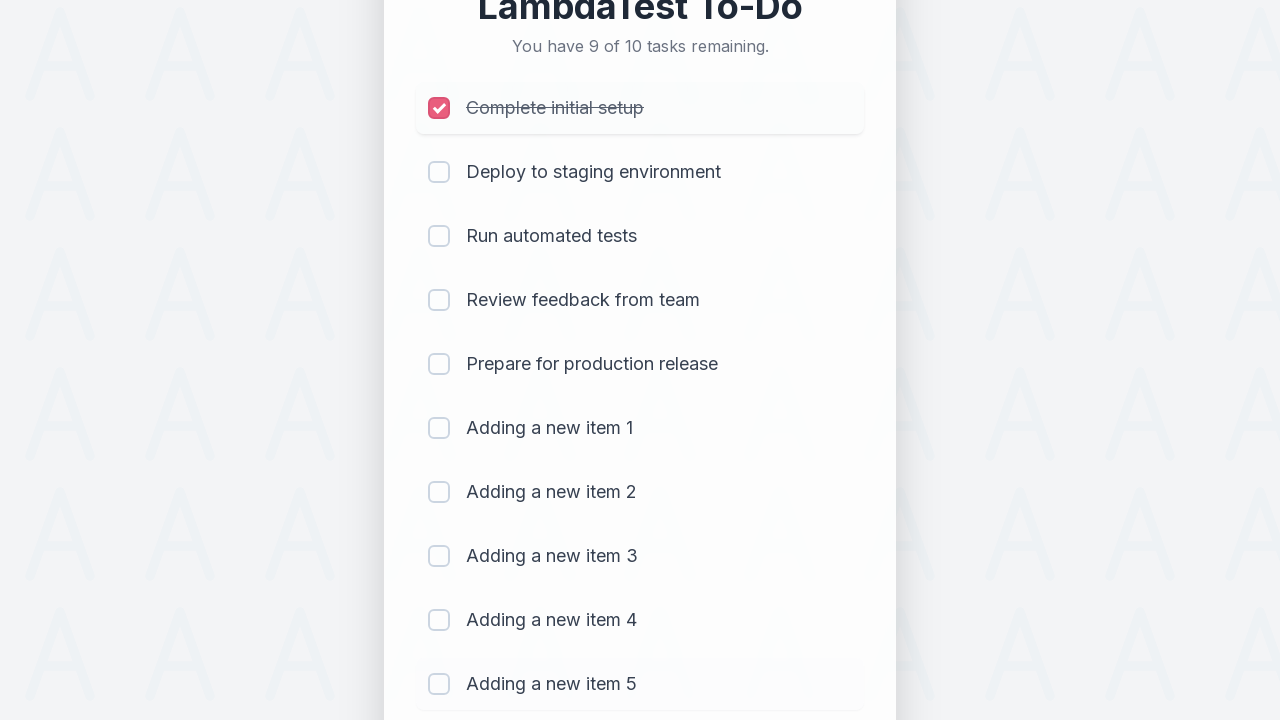

Waited 300ms for checkbox action to complete
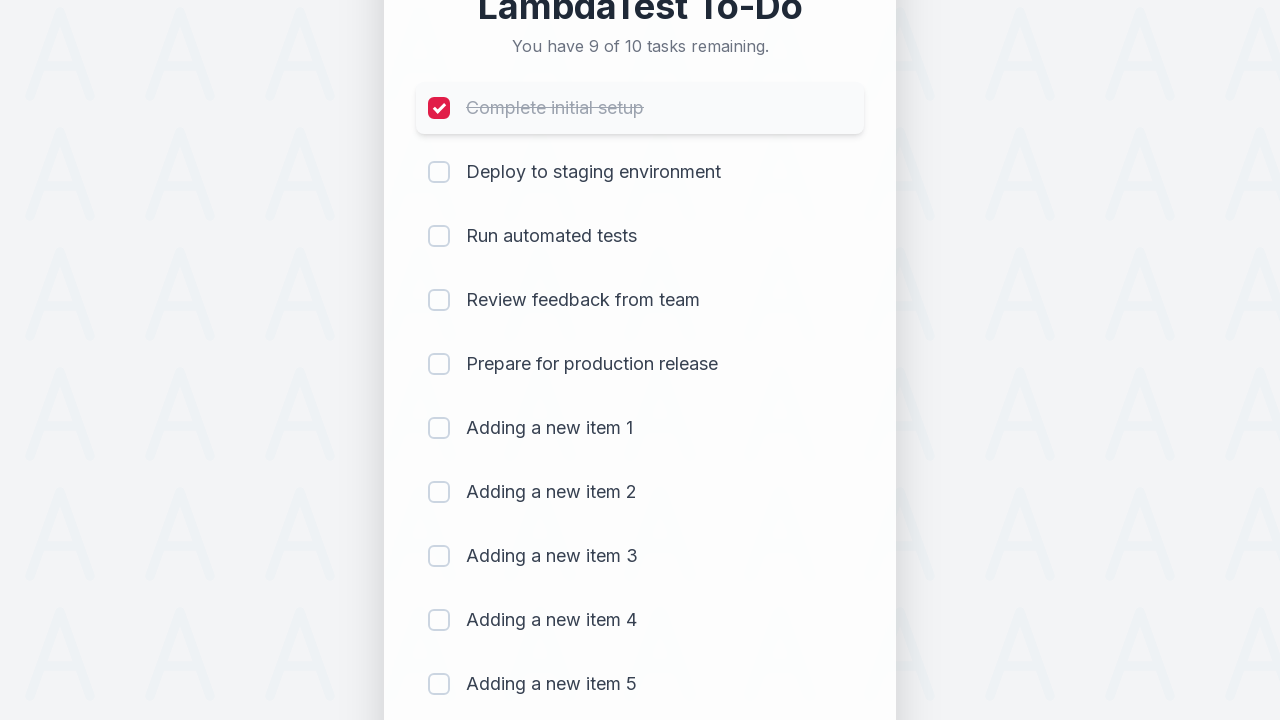

Clicked checkbox for item 2 to mark as completed at (439, 172) on (//input[@type='checkbox'])[2]
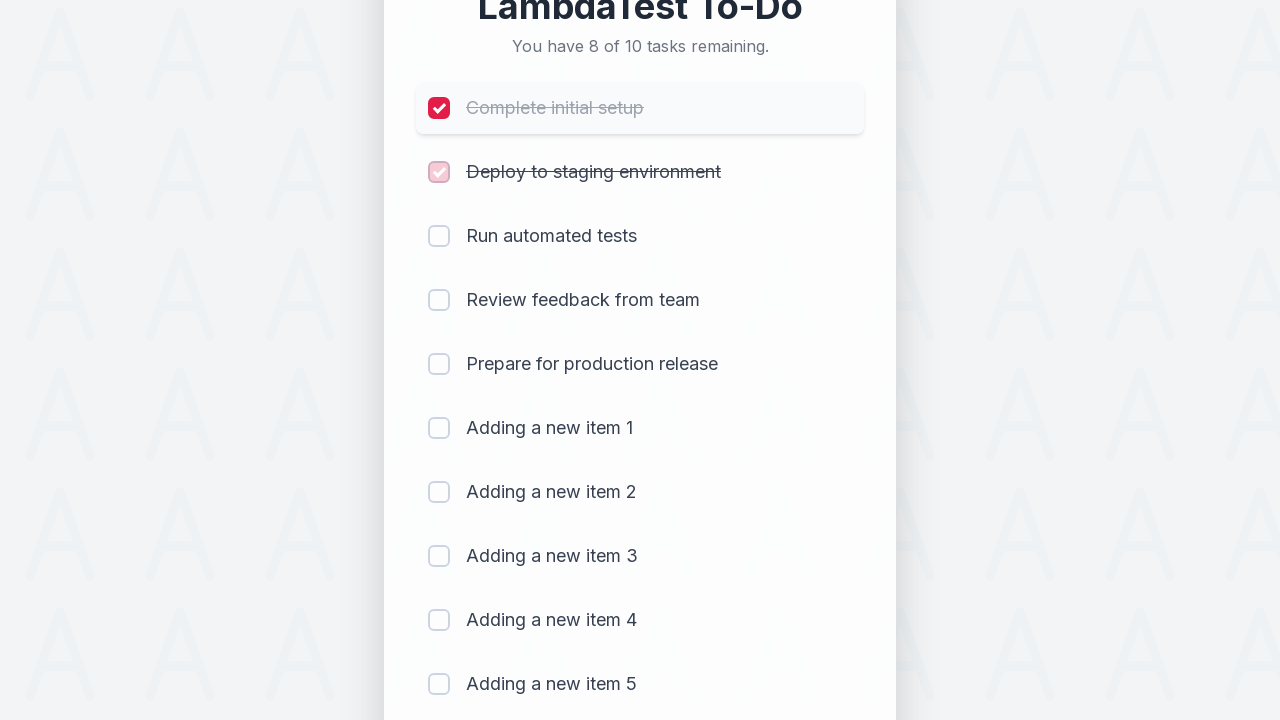

Waited 300ms for checkbox action to complete
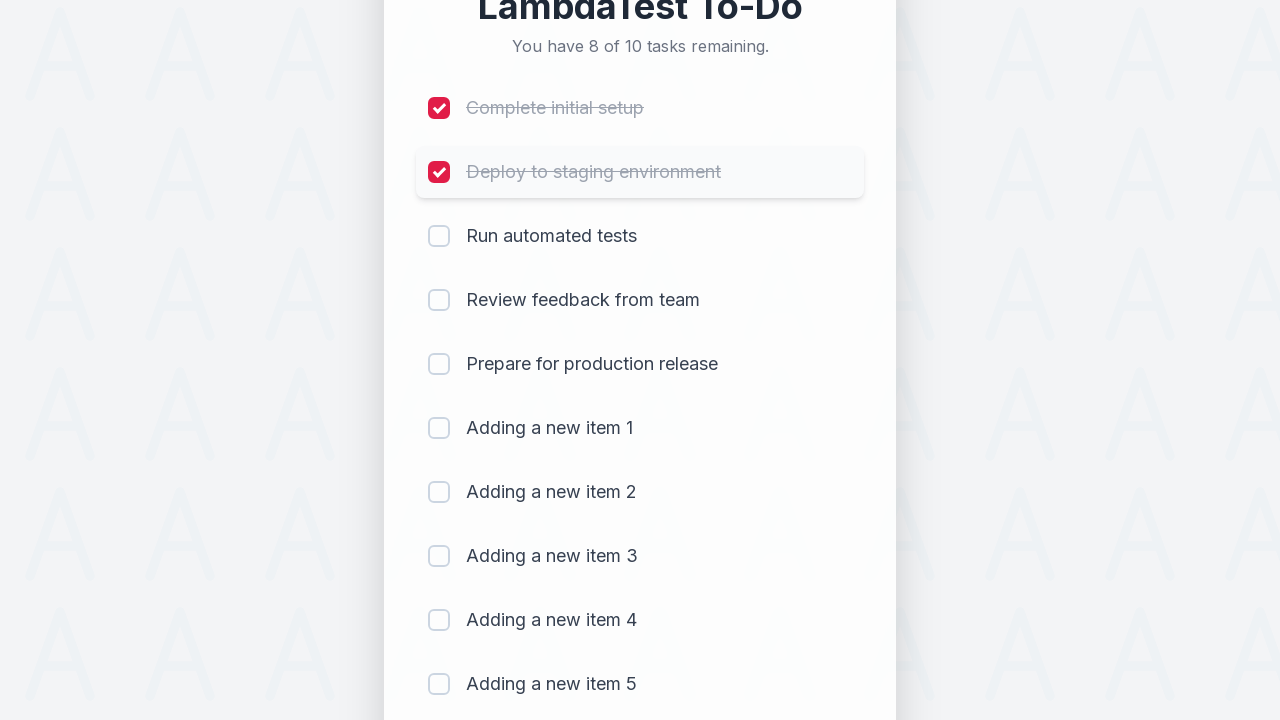

Clicked checkbox for item 3 to mark as completed at (439, 236) on (//input[@type='checkbox'])[3]
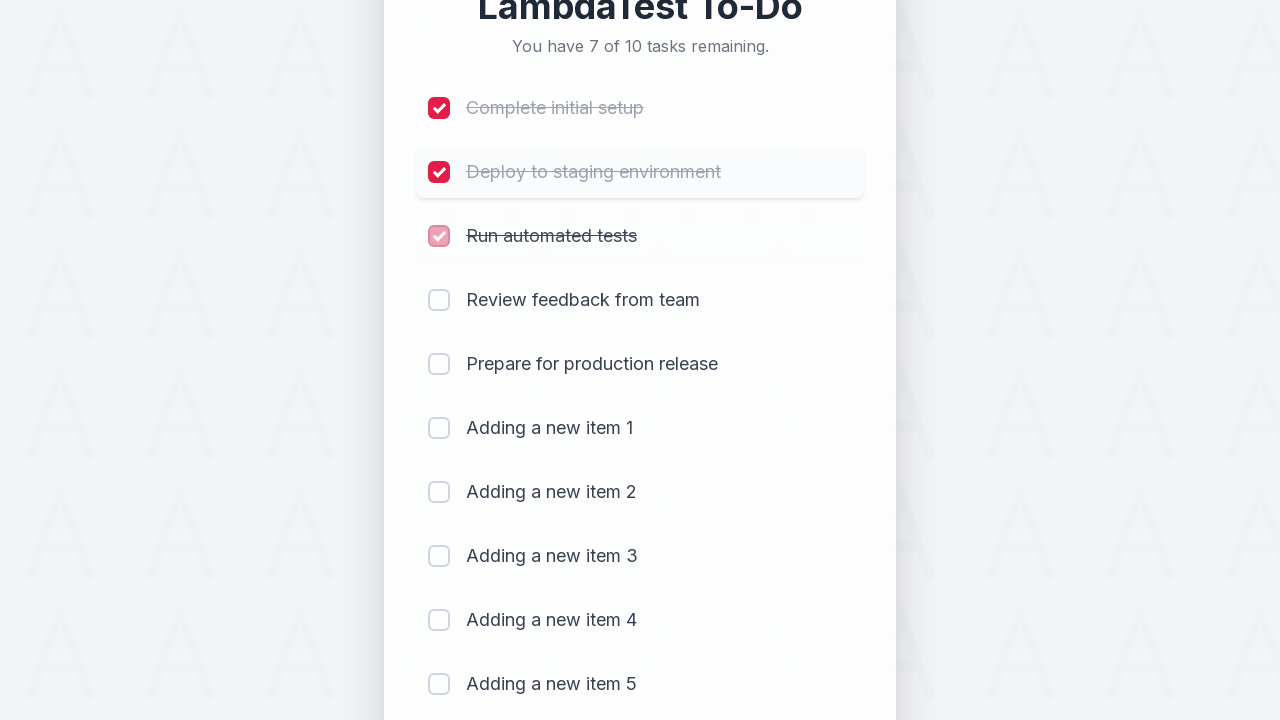

Waited 300ms for checkbox action to complete
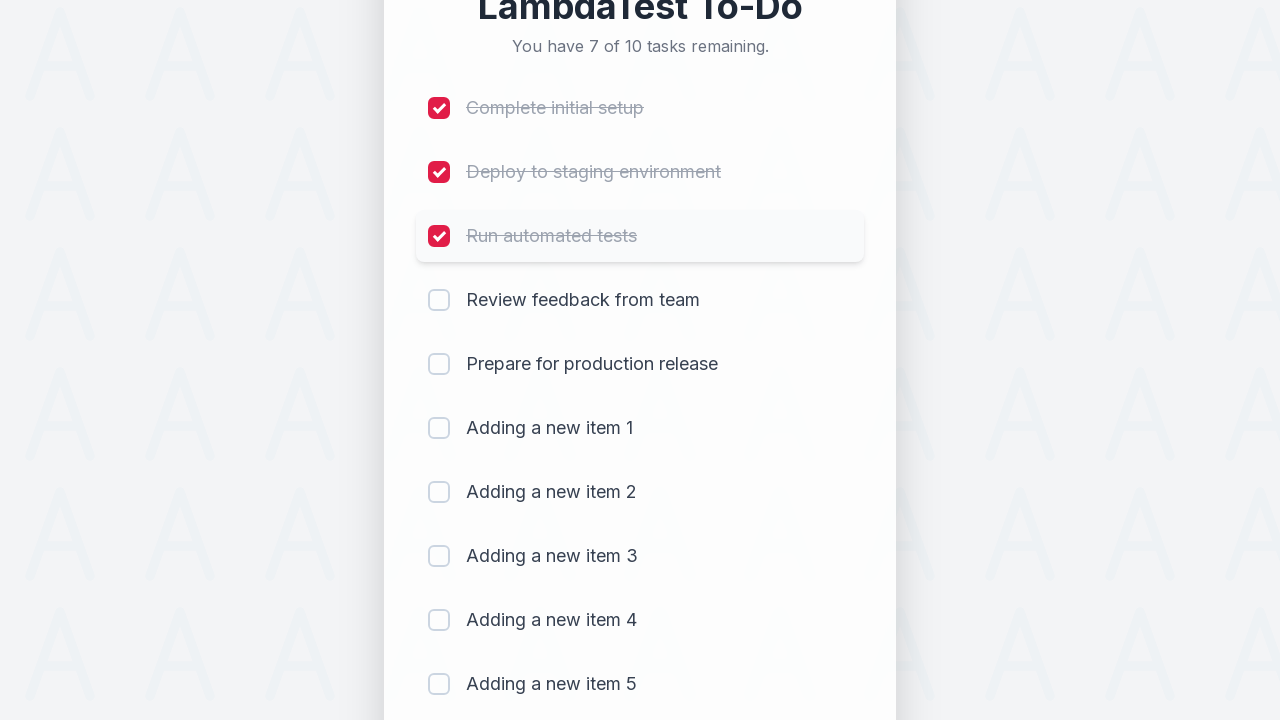

Clicked checkbox for item 4 to mark as completed at (439, 300) on (//input[@type='checkbox'])[4]
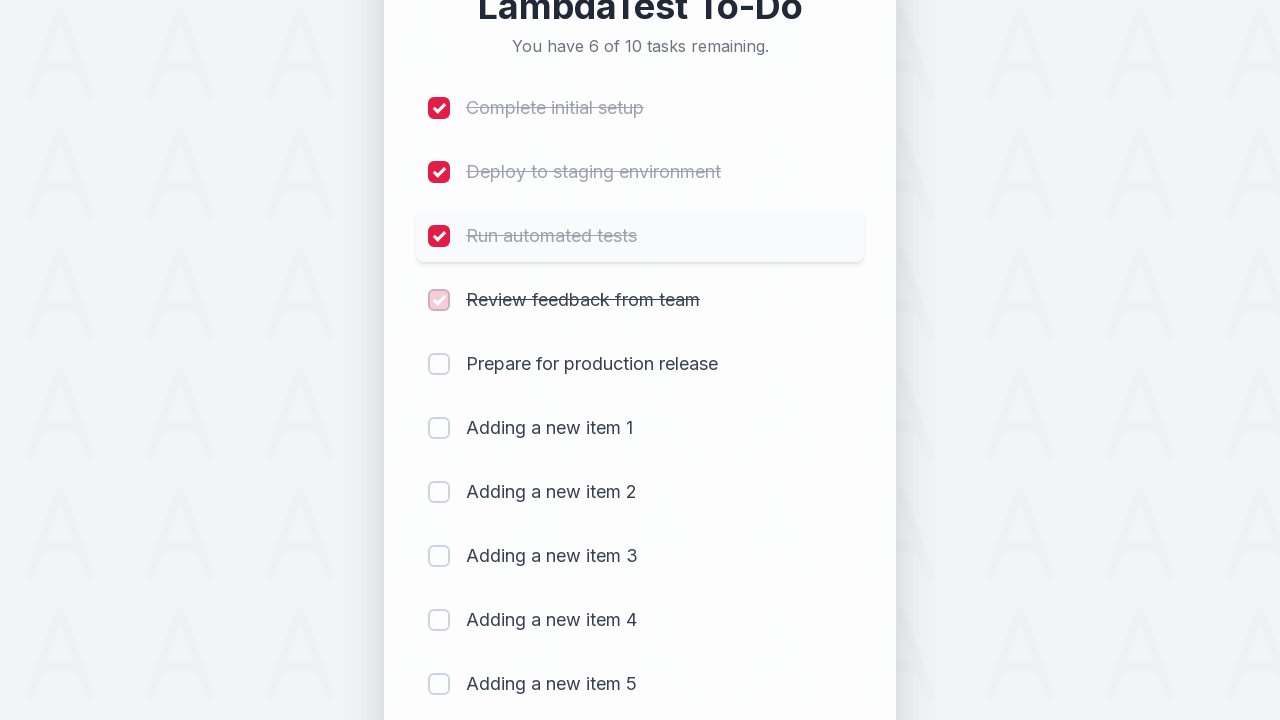

Waited 300ms for checkbox action to complete
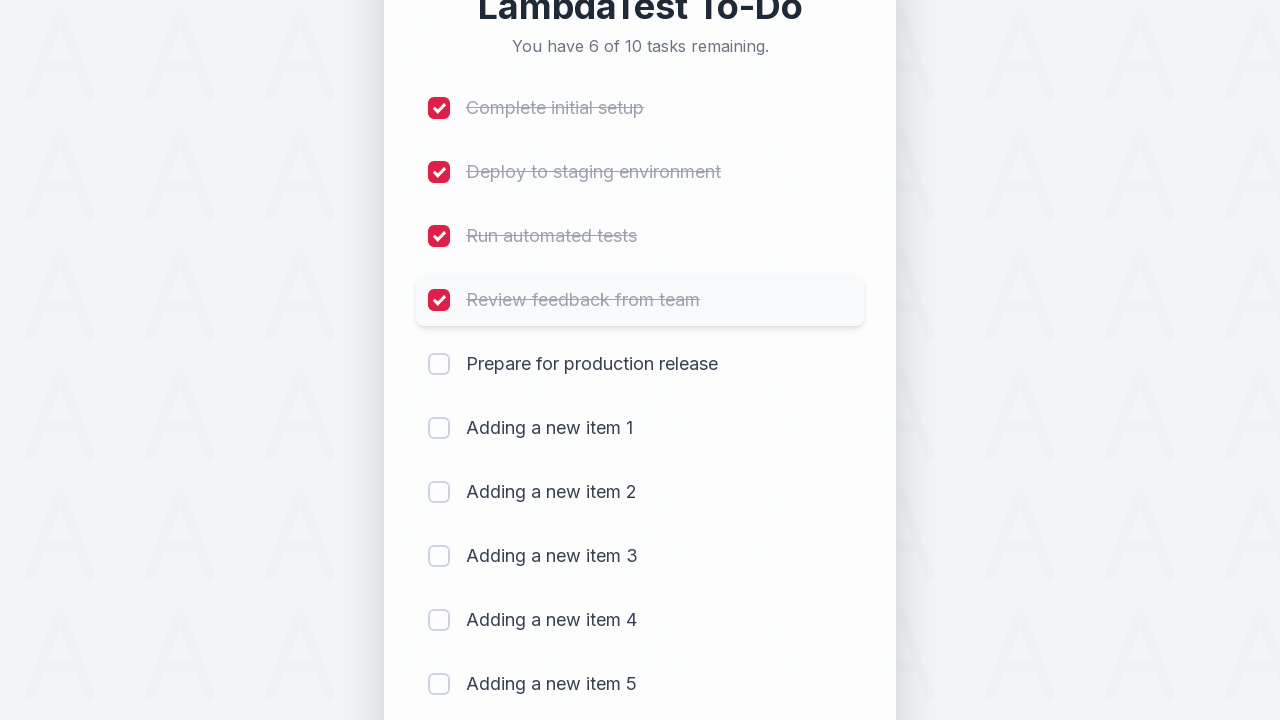

Clicked checkbox for item 5 to mark as completed at (439, 364) on (//input[@type='checkbox'])[5]
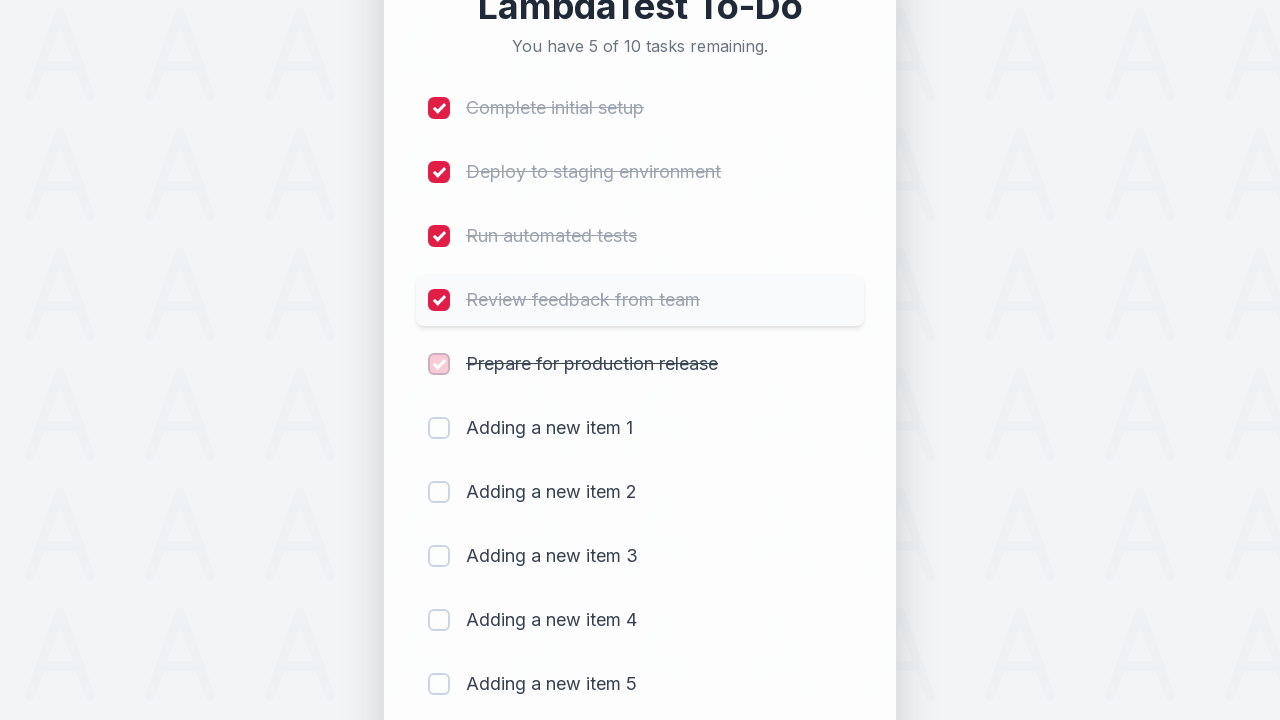

Waited 300ms for checkbox action to complete
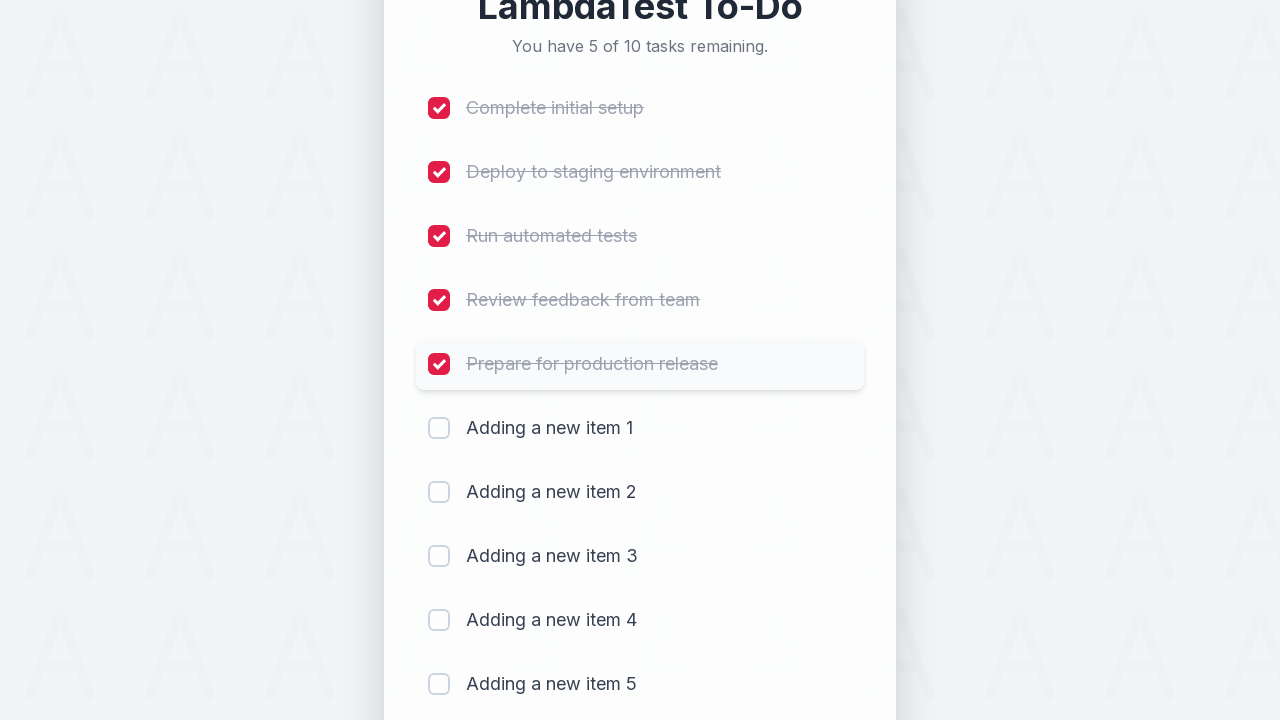

Clicked checkbox for item 6 to mark as completed at (439, 428) on (//input[@type='checkbox'])[6]
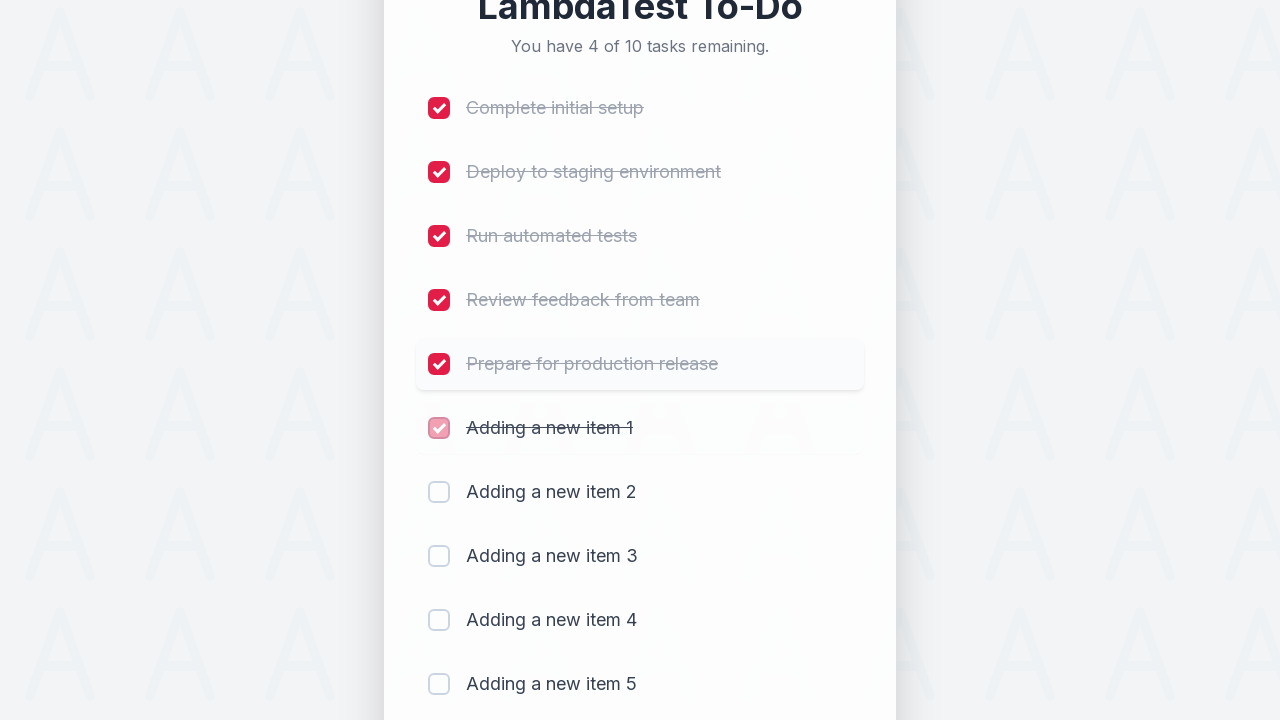

Waited 300ms for checkbox action to complete
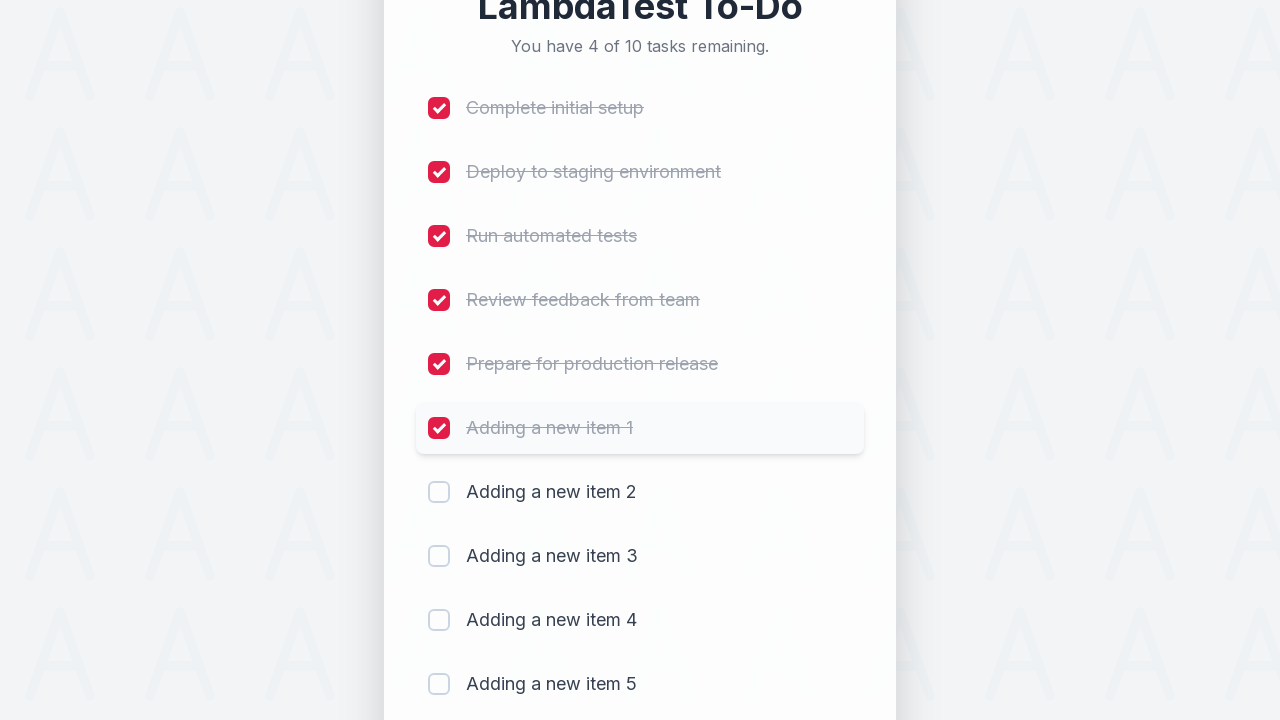

Clicked checkbox for item 7 to mark as completed at (439, 492) on (//input[@type='checkbox'])[7]
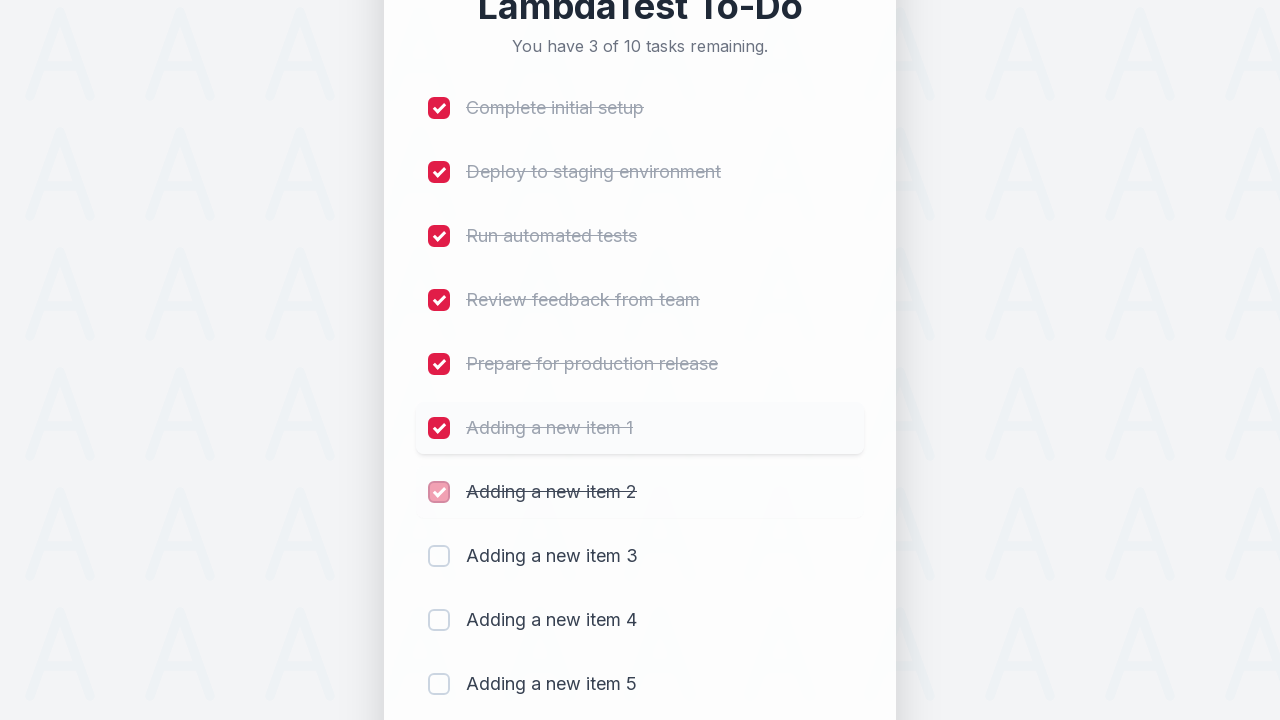

Waited 300ms for checkbox action to complete
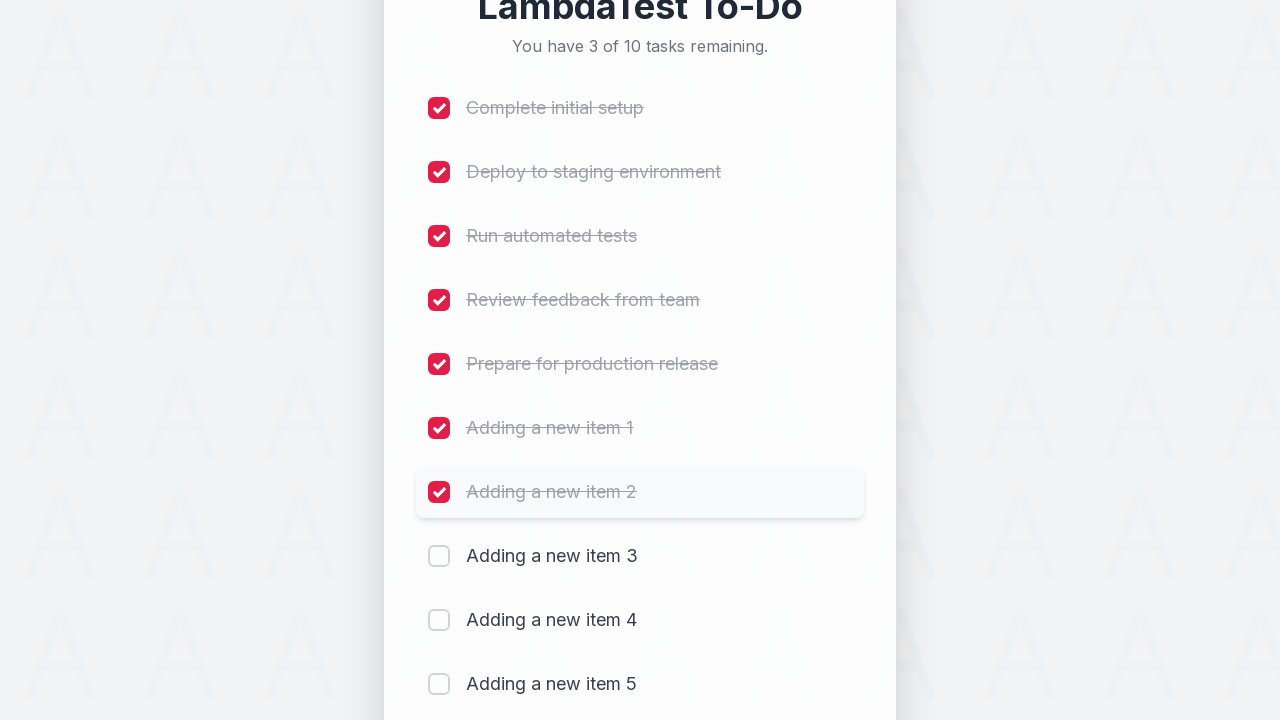

Clicked checkbox for item 8 to mark as completed at (439, 556) on (//input[@type='checkbox'])[8]
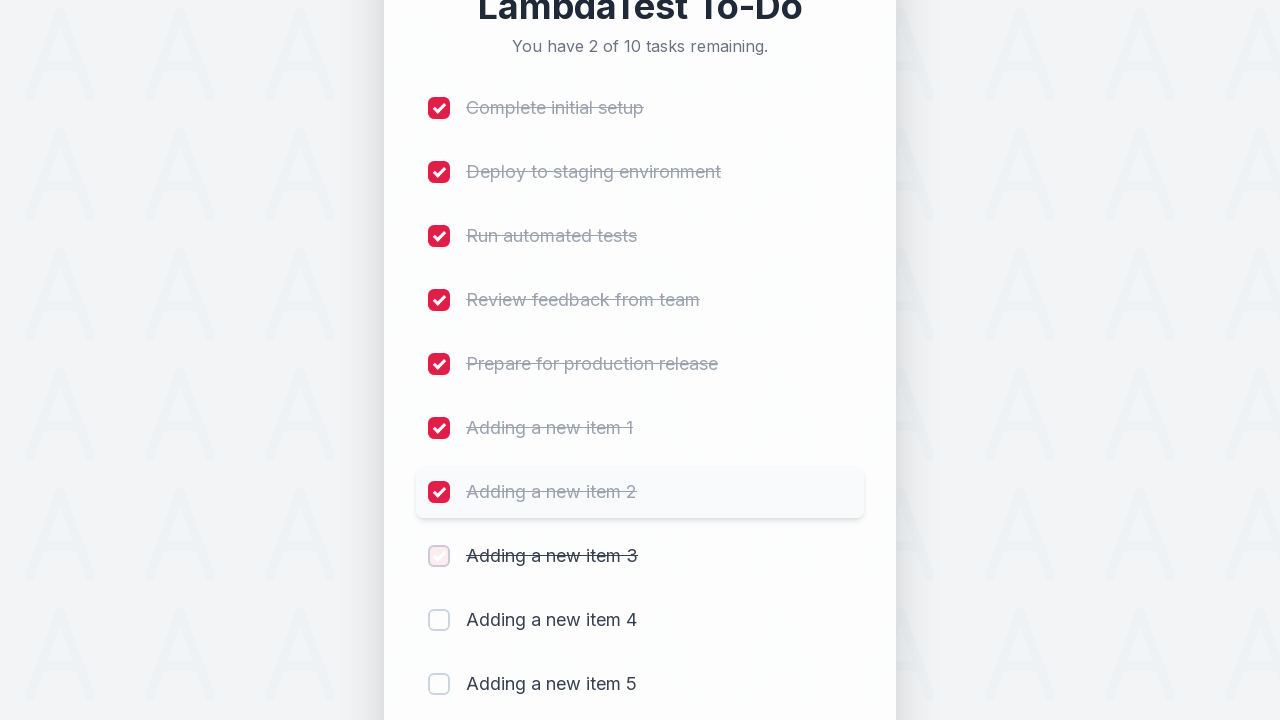

Waited 300ms for checkbox action to complete
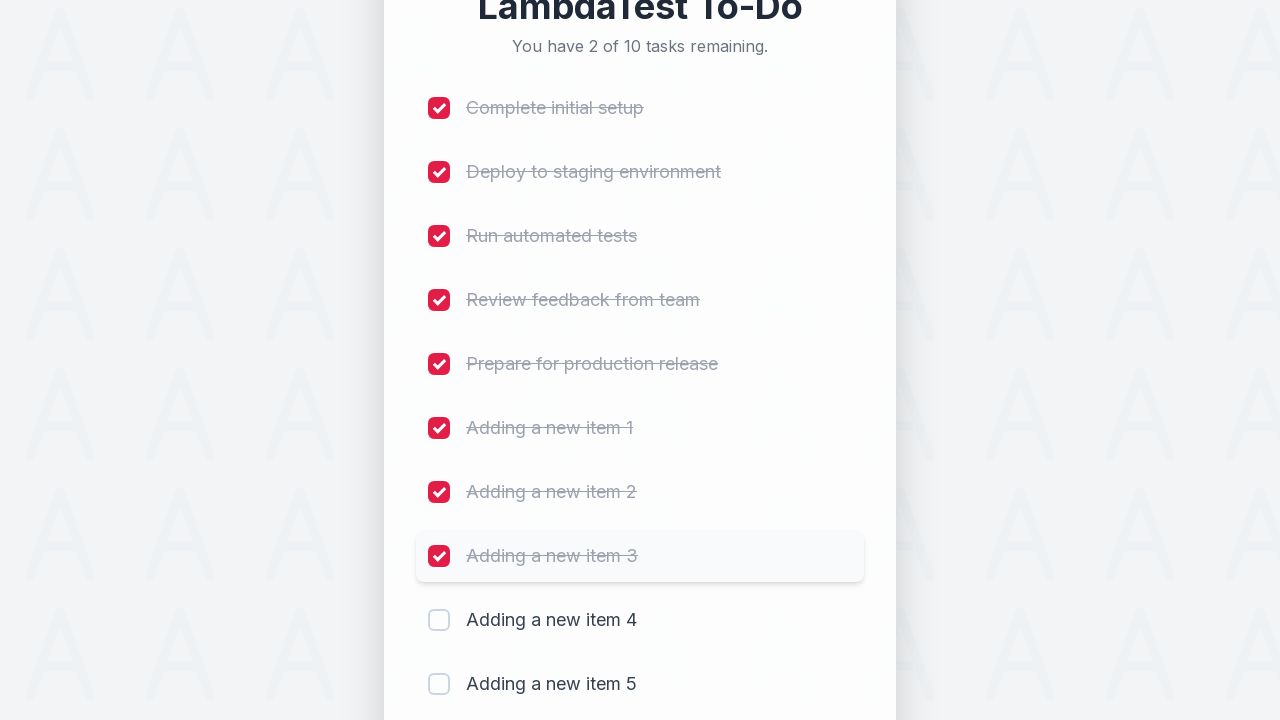

Clicked checkbox for item 9 to mark as completed at (439, 620) on (//input[@type='checkbox'])[9]
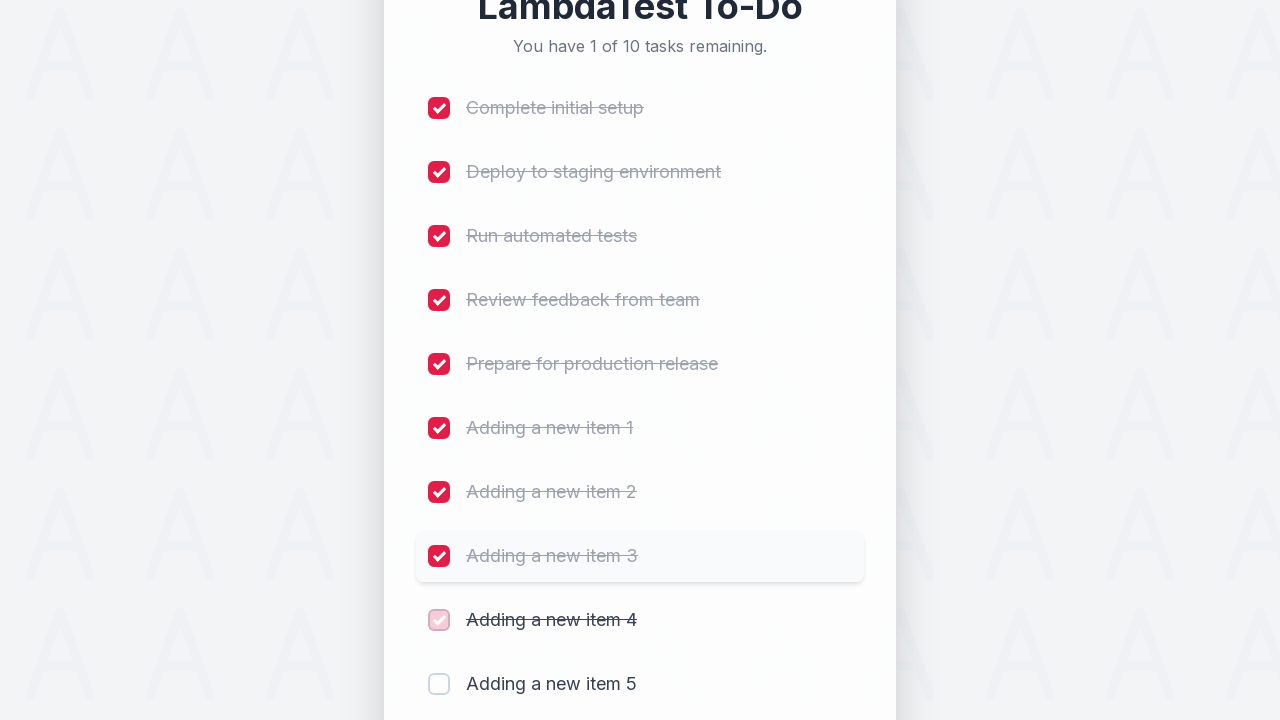

Waited 300ms for checkbox action to complete
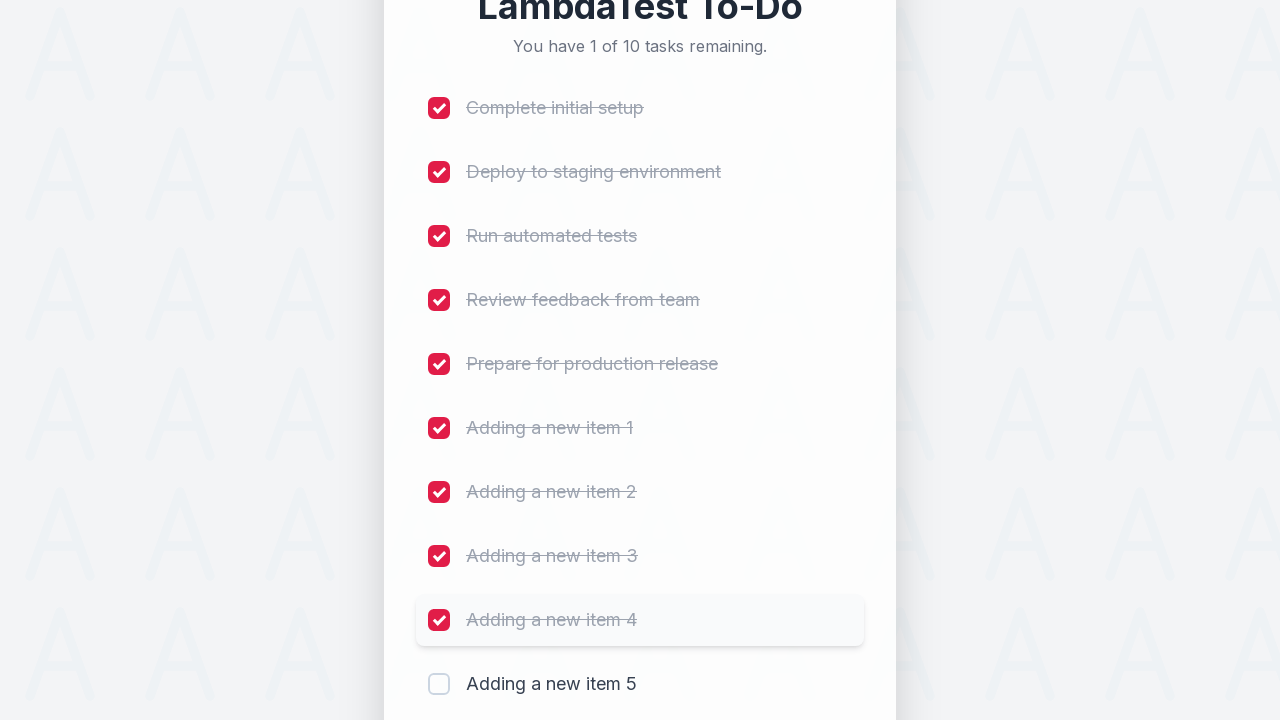

Verified todo list has loaded all elements
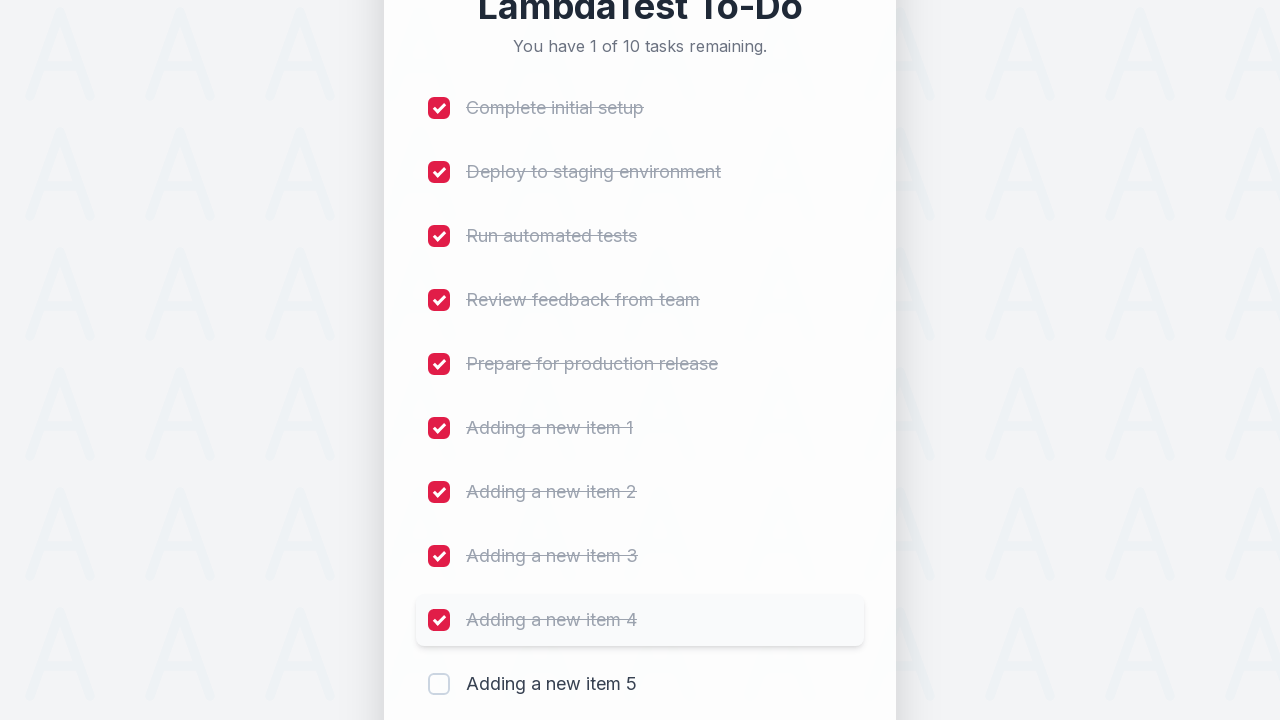

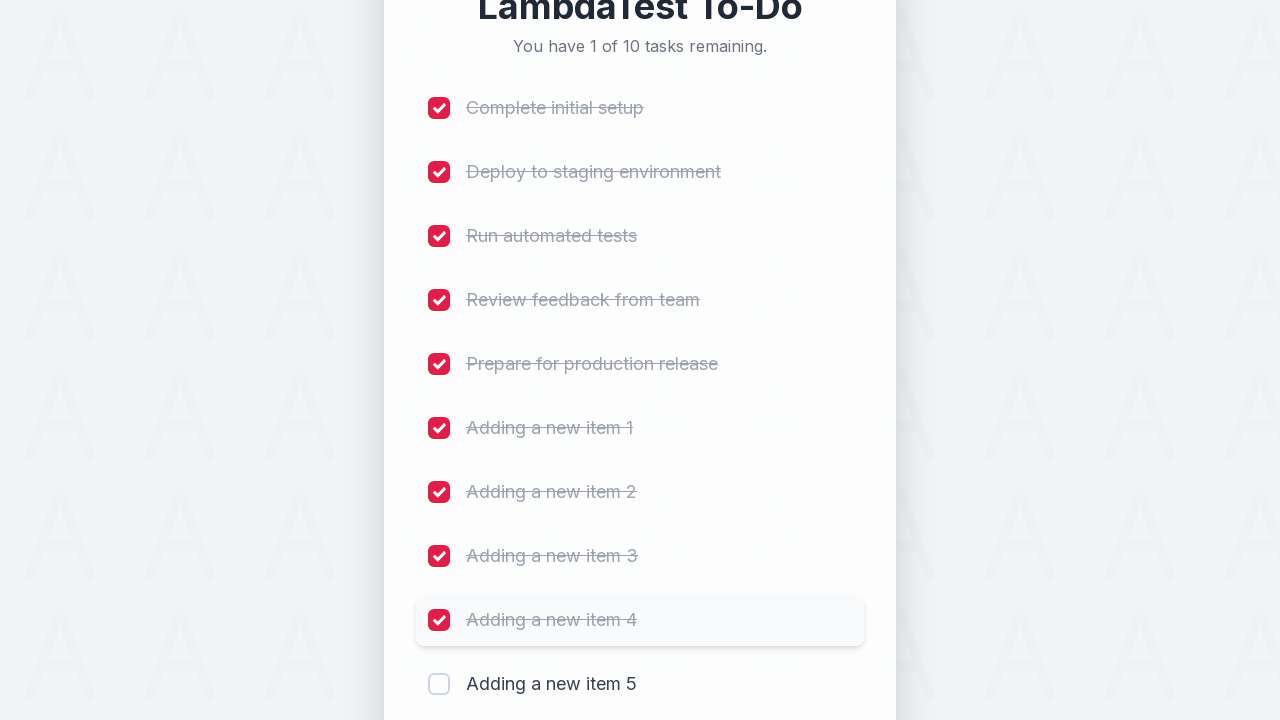